Tests checkbox interactions by checking all checkboxes on the page, then unchecking them all

Starting URL: https://automationfc.github.io/multiple-fields/

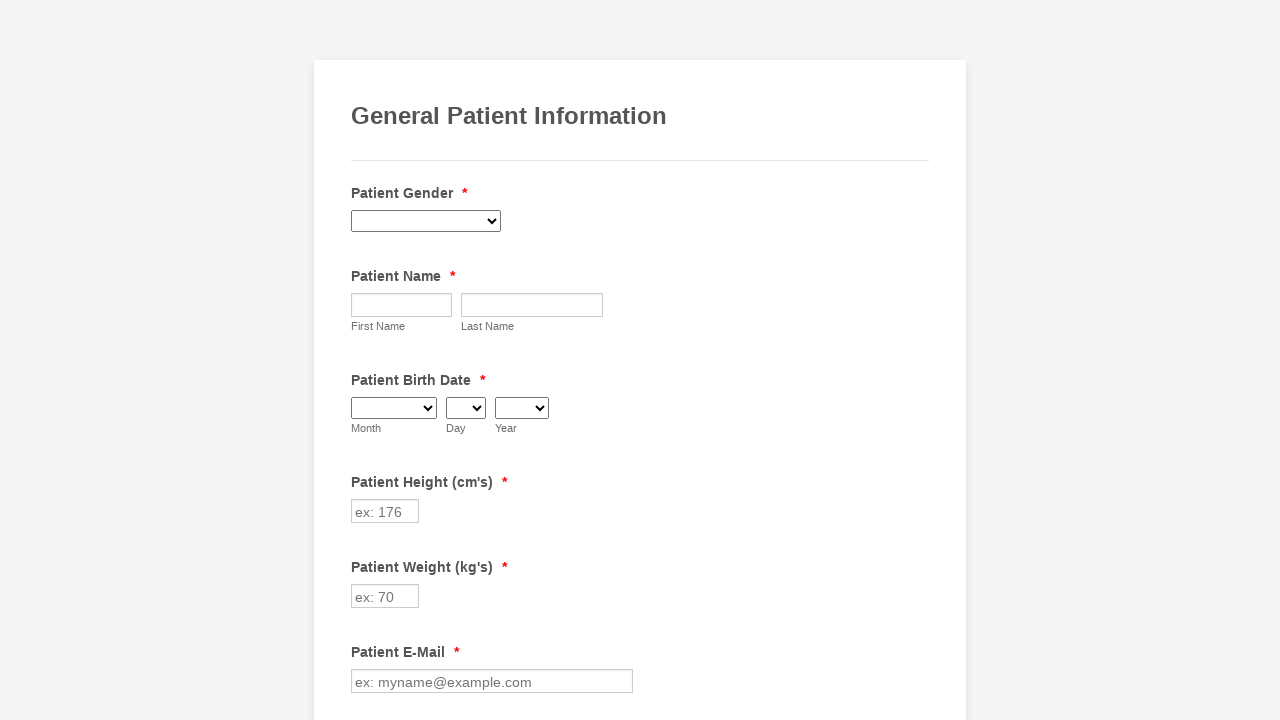

Navigated to checkbox test page
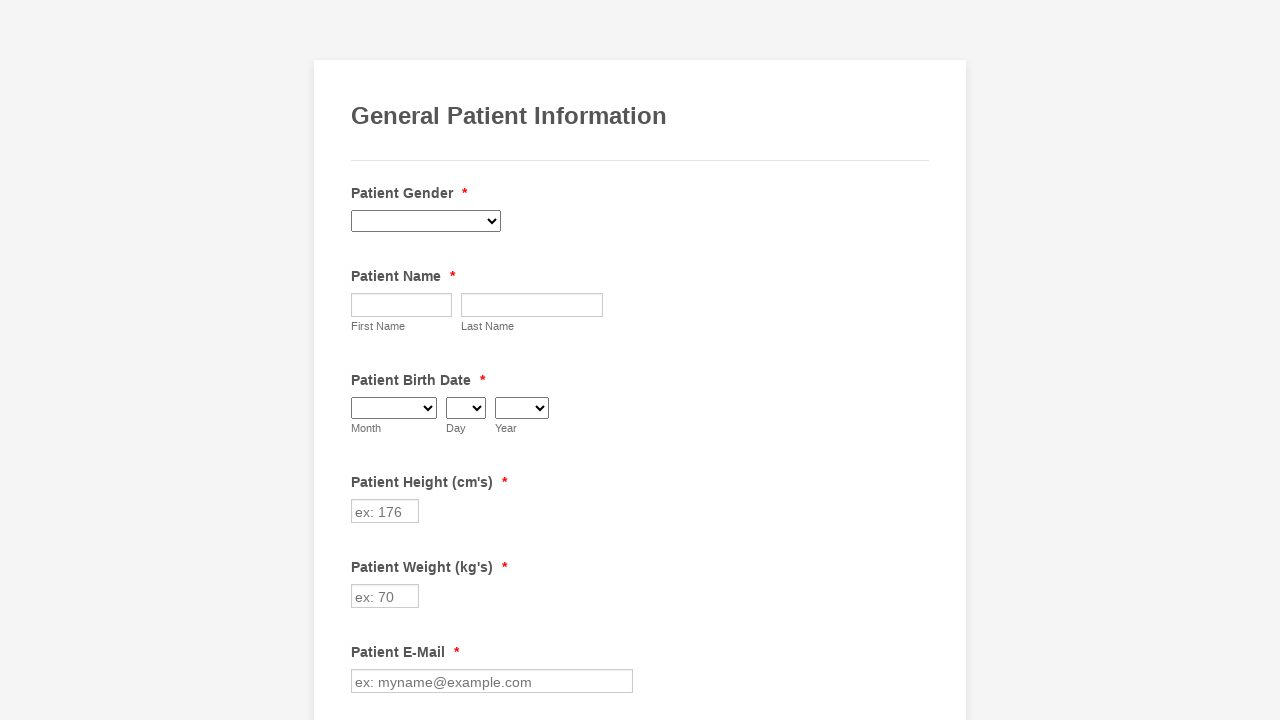

Retrieved all checkboxes from the page
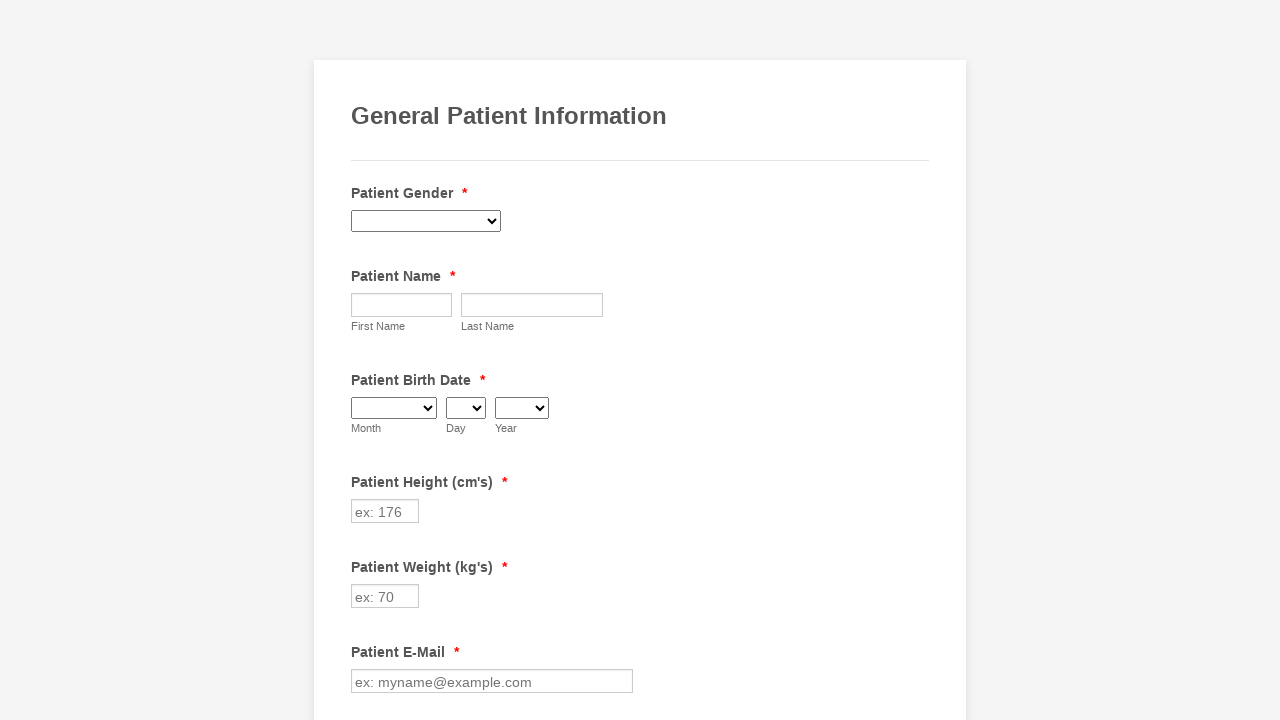

Checked an unchecked checkbox at (362, 360) on input[type='checkbox'] >> nth=0
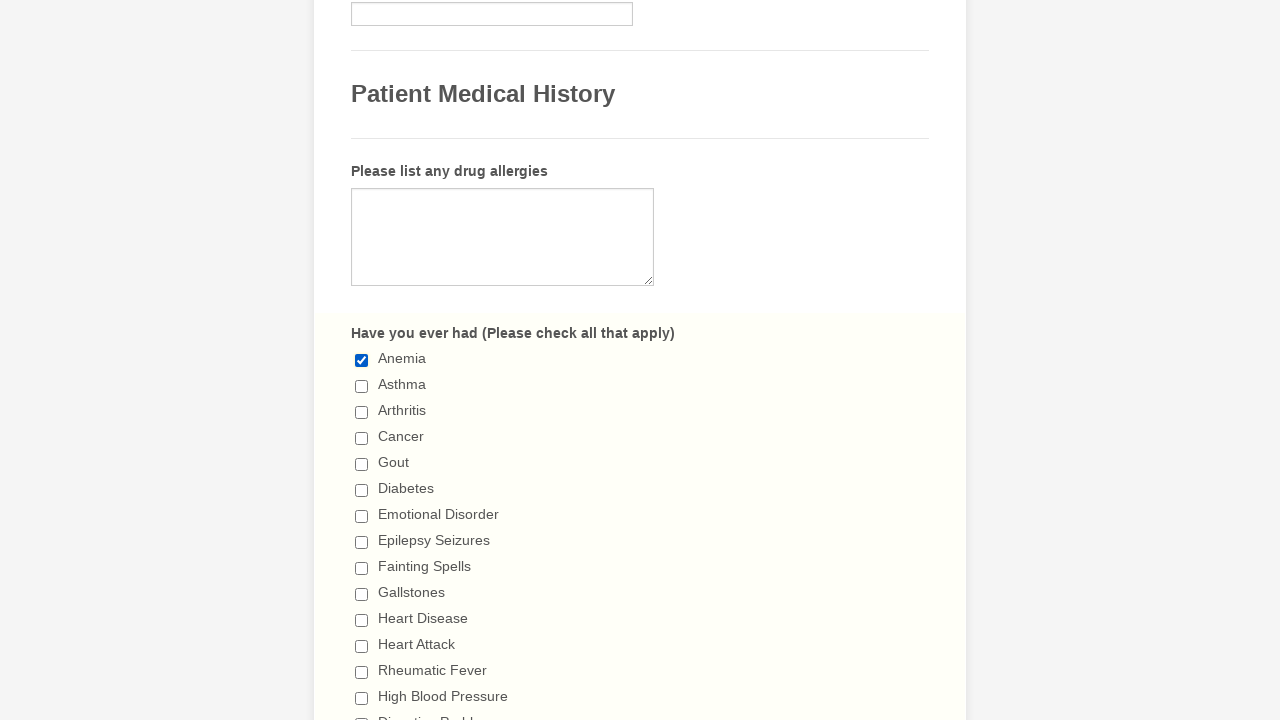

Checked an unchecked checkbox at (362, 386) on input[type='checkbox'] >> nth=1
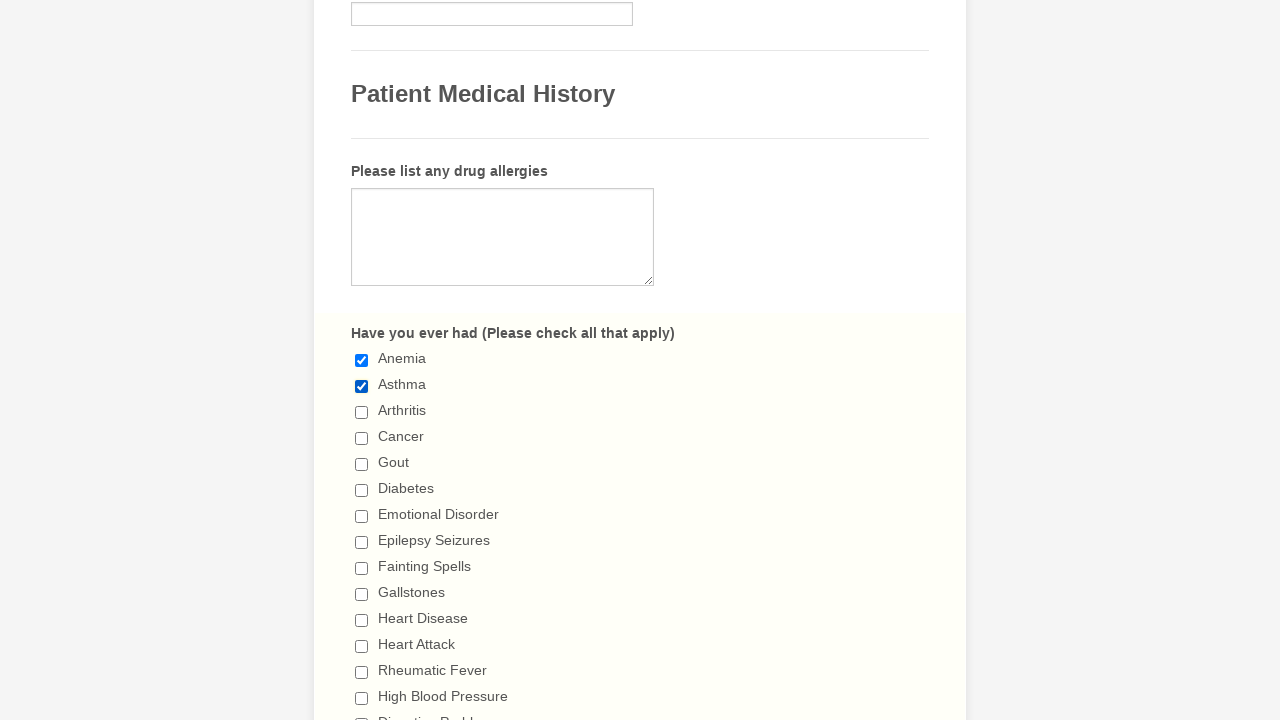

Checked an unchecked checkbox at (362, 412) on input[type='checkbox'] >> nth=2
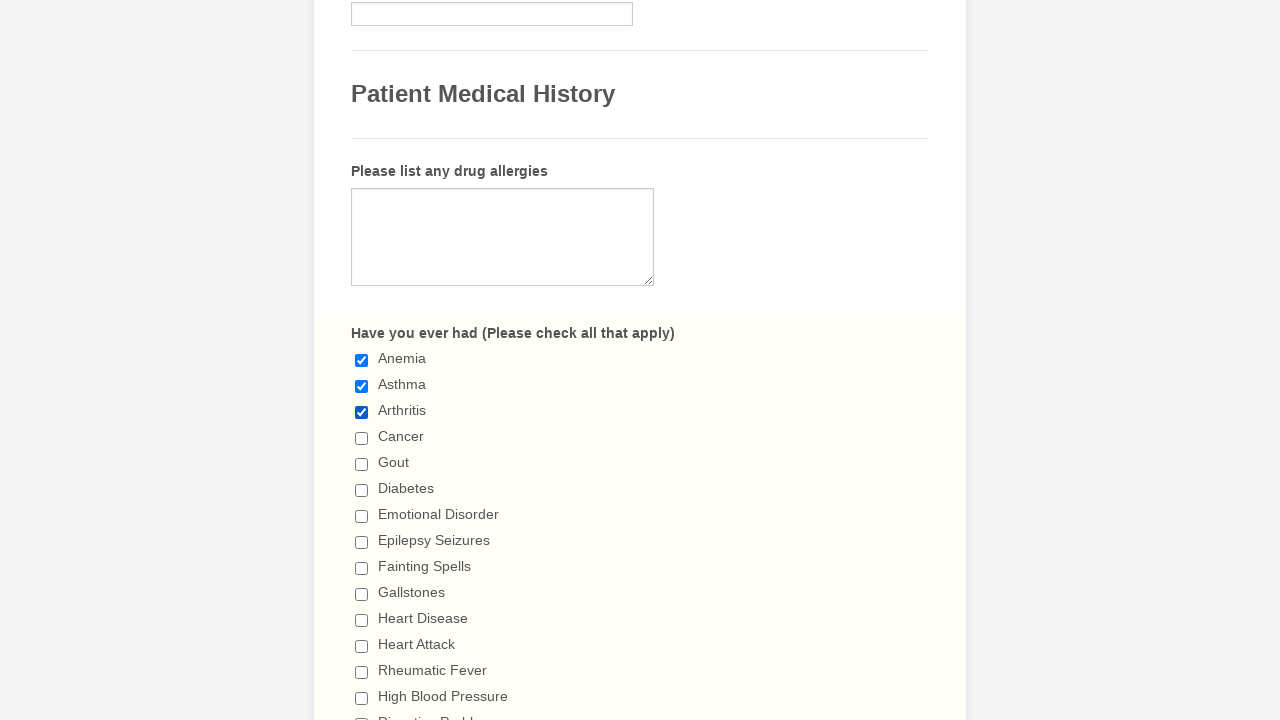

Checked an unchecked checkbox at (362, 438) on input[type='checkbox'] >> nth=3
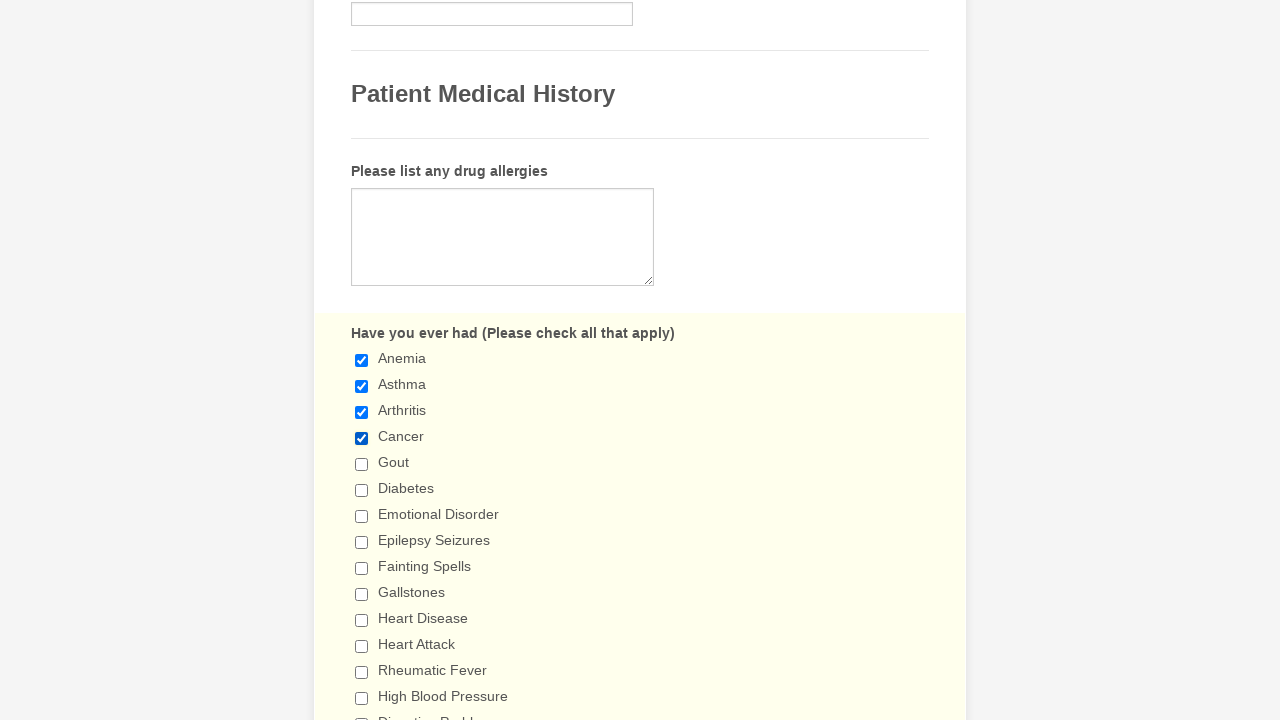

Checked an unchecked checkbox at (362, 464) on input[type='checkbox'] >> nth=4
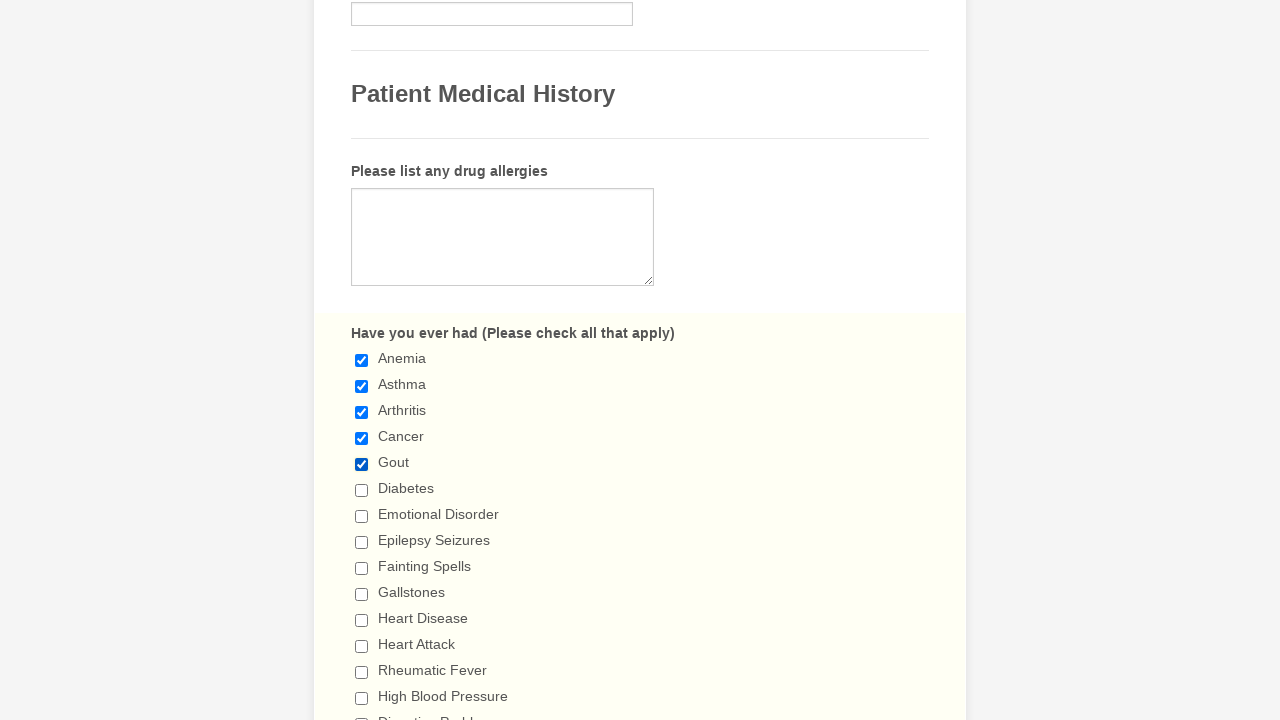

Checked an unchecked checkbox at (362, 490) on input[type='checkbox'] >> nth=5
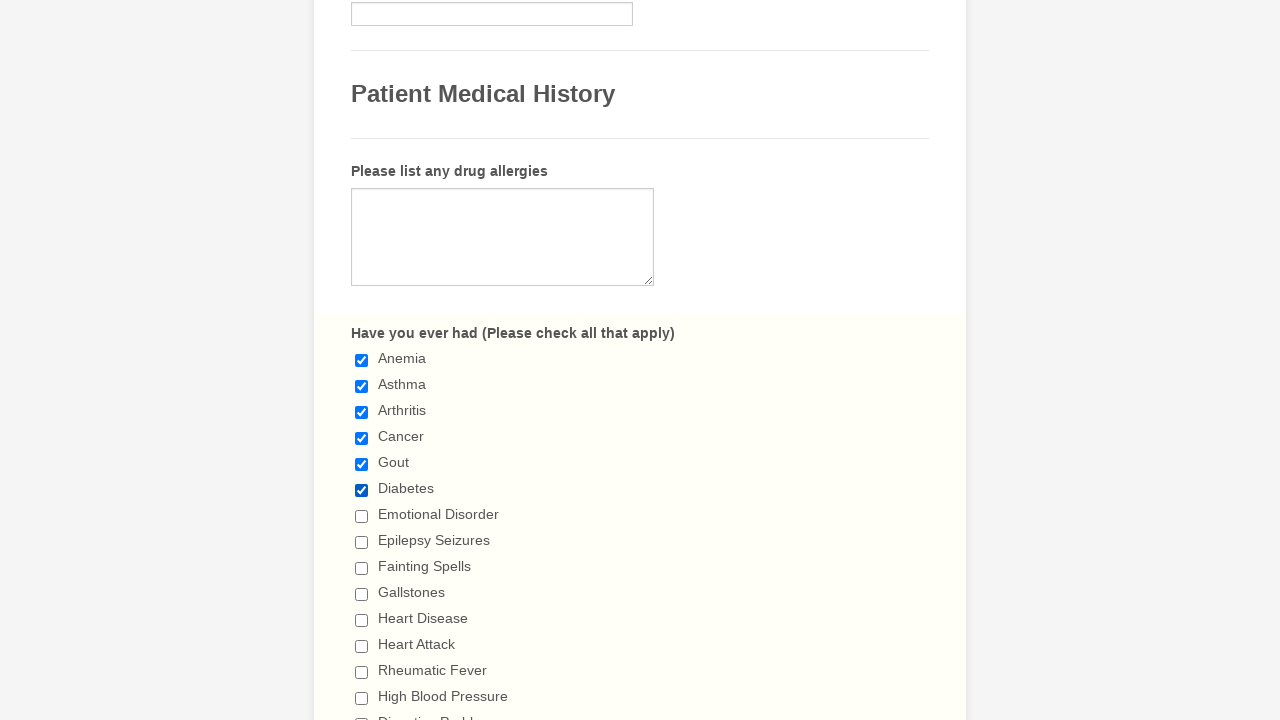

Checked an unchecked checkbox at (362, 516) on input[type='checkbox'] >> nth=6
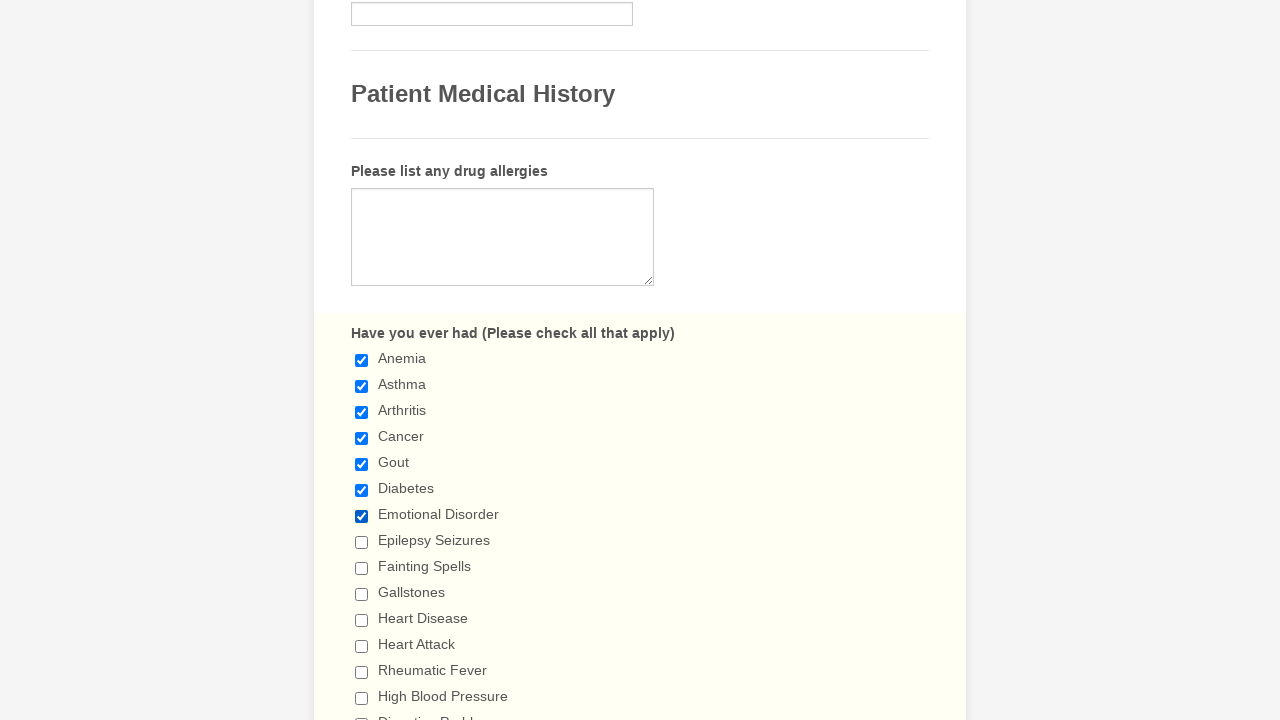

Checked an unchecked checkbox at (362, 542) on input[type='checkbox'] >> nth=7
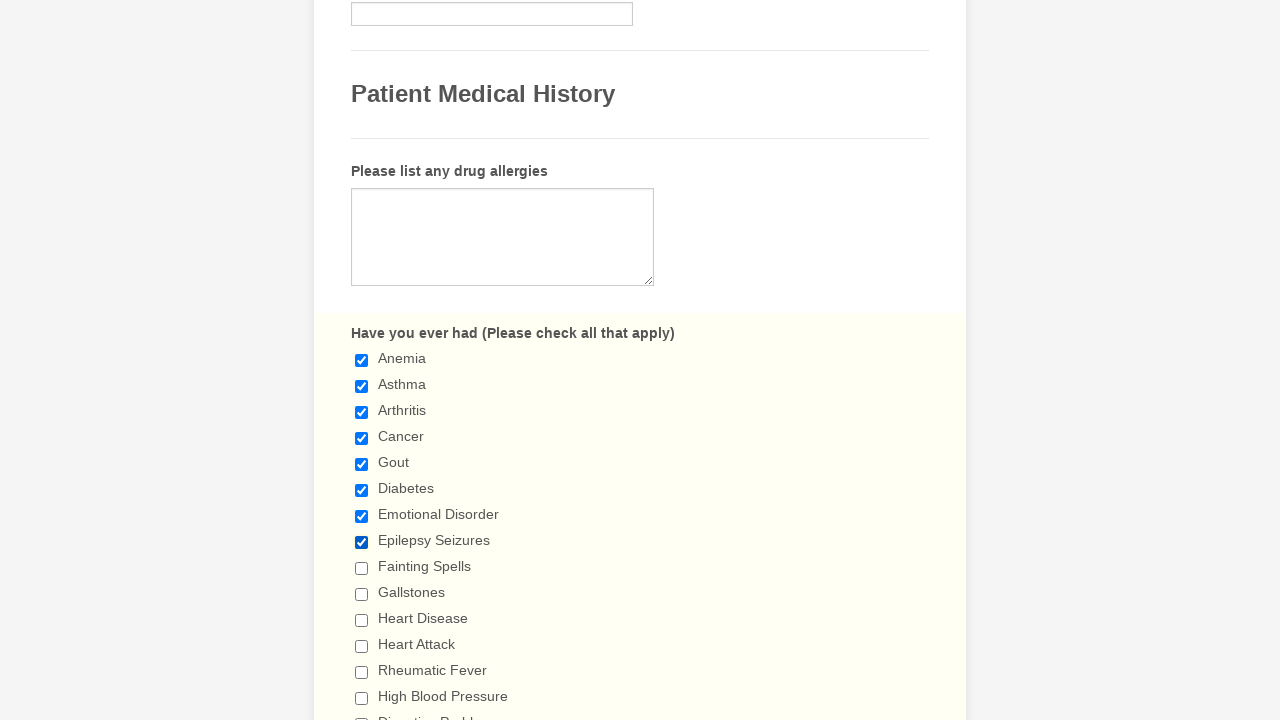

Checked an unchecked checkbox at (362, 568) on input[type='checkbox'] >> nth=8
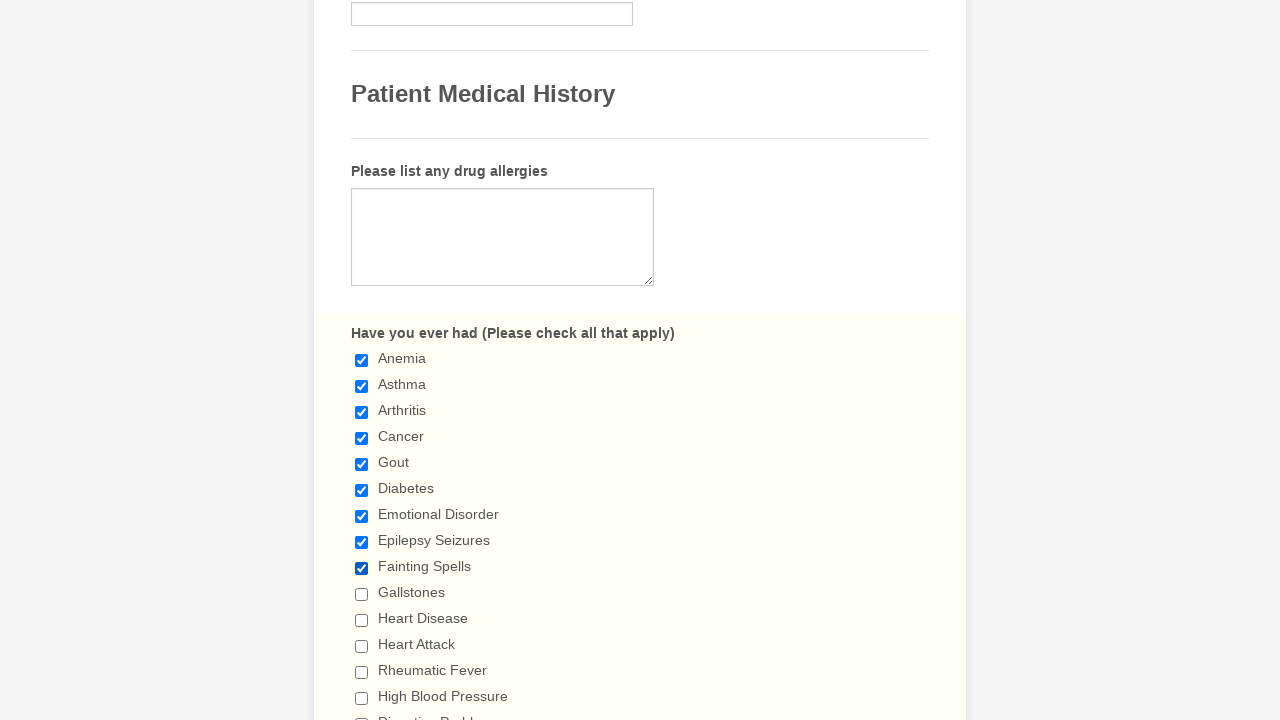

Checked an unchecked checkbox at (362, 594) on input[type='checkbox'] >> nth=9
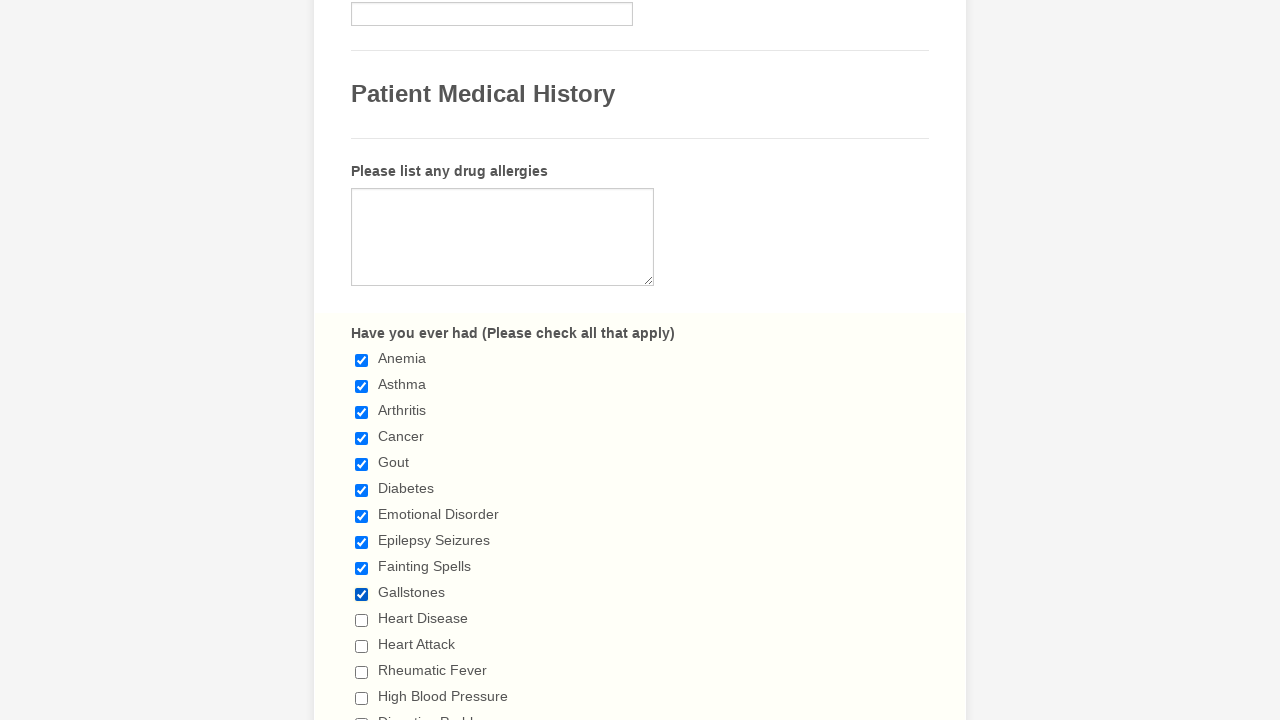

Checked an unchecked checkbox at (362, 620) on input[type='checkbox'] >> nth=10
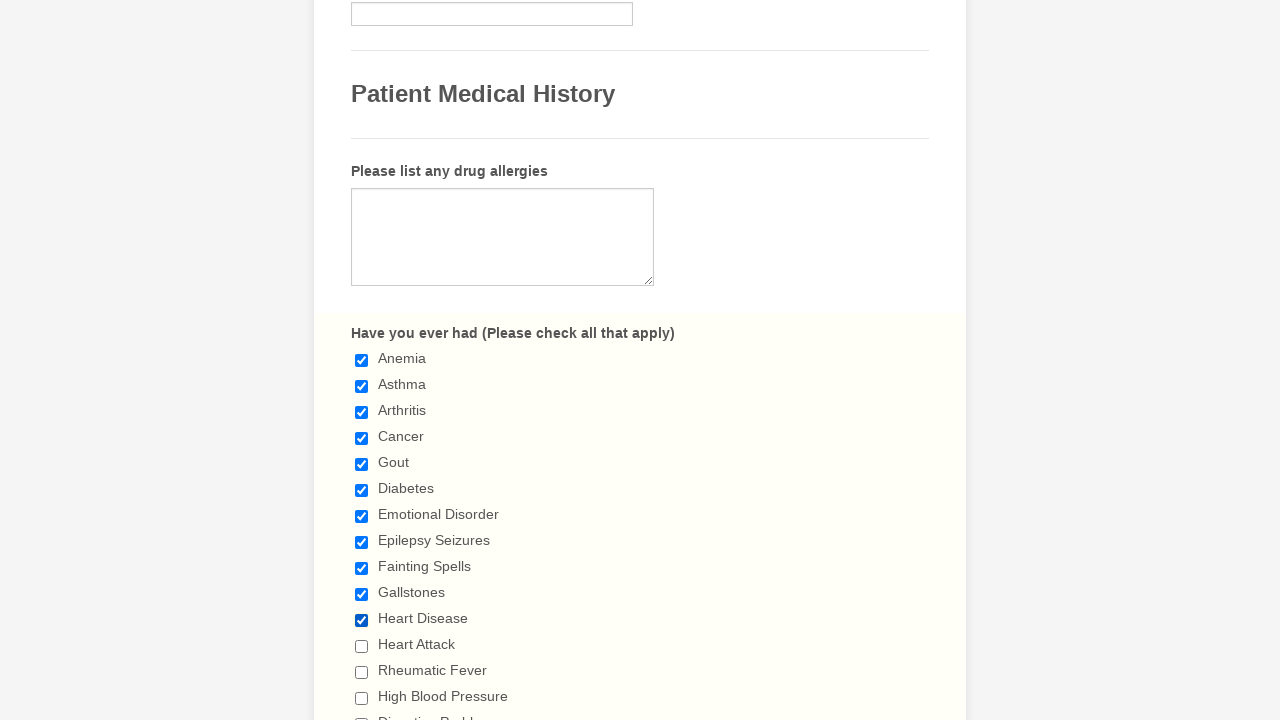

Checked an unchecked checkbox at (362, 646) on input[type='checkbox'] >> nth=11
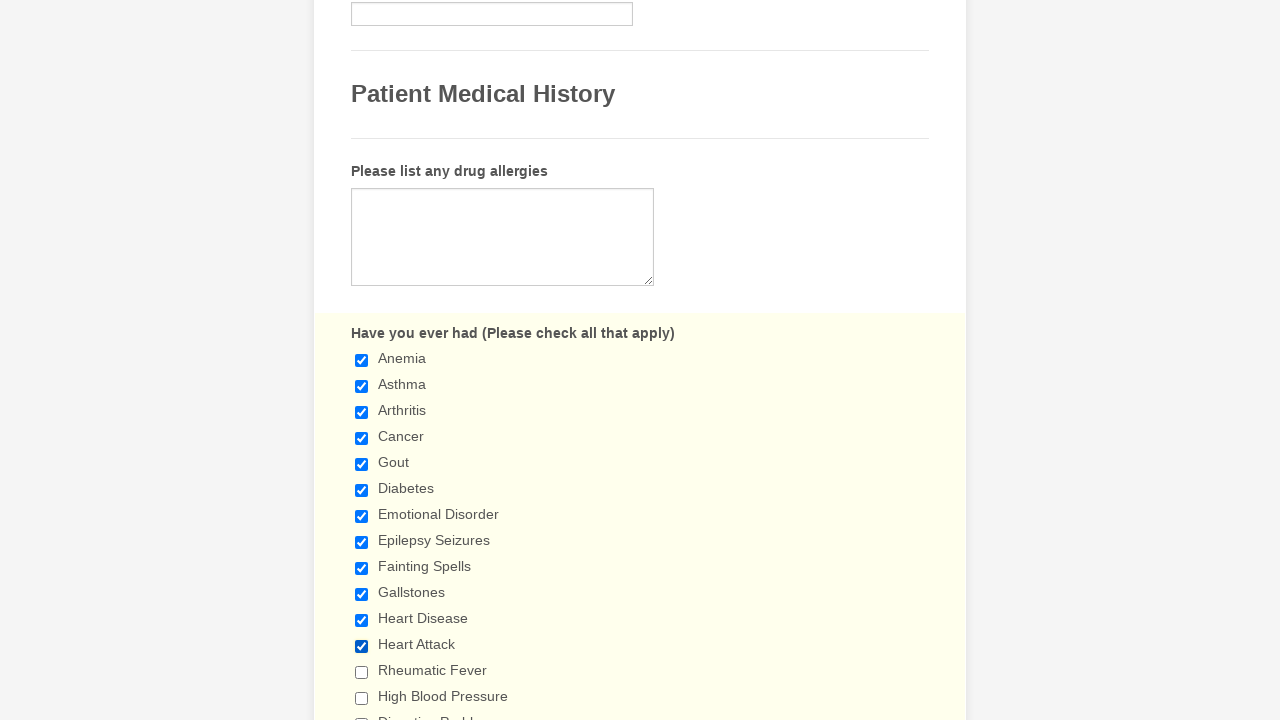

Checked an unchecked checkbox at (362, 672) on input[type='checkbox'] >> nth=12
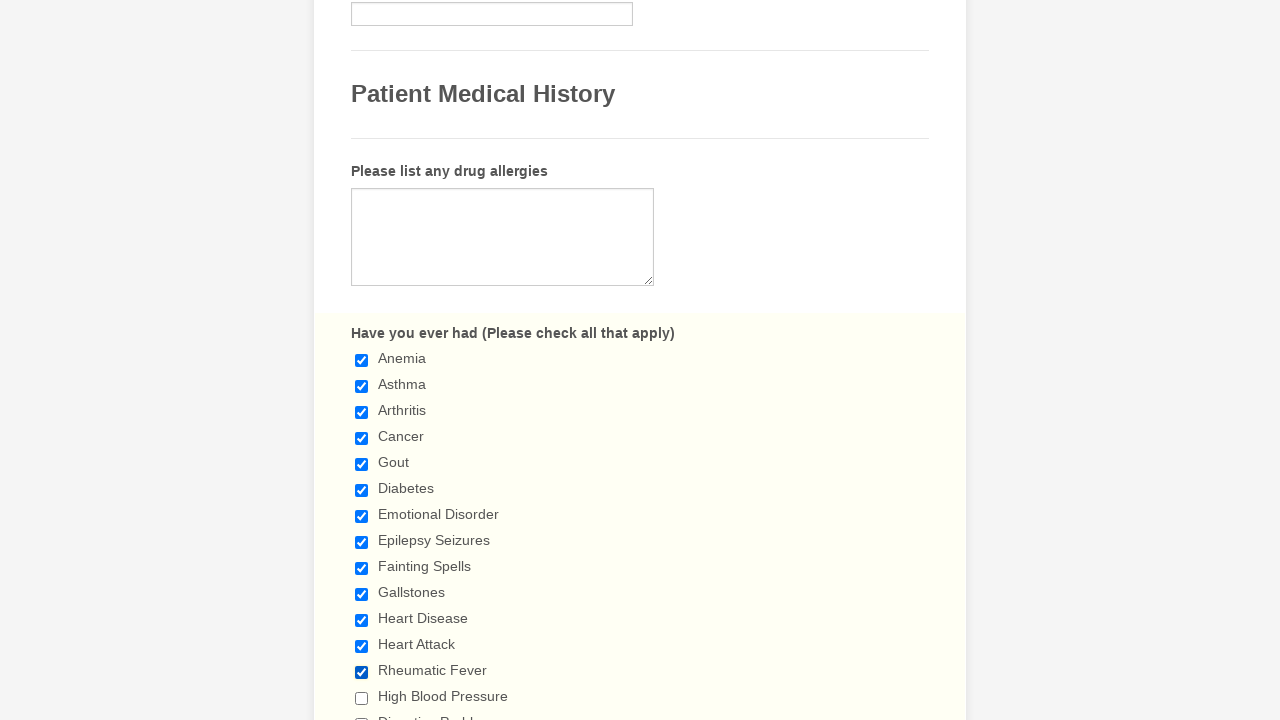

Checked an unchecked checkbox at (362, 698) on input[type='checkbox'] >> nth=13
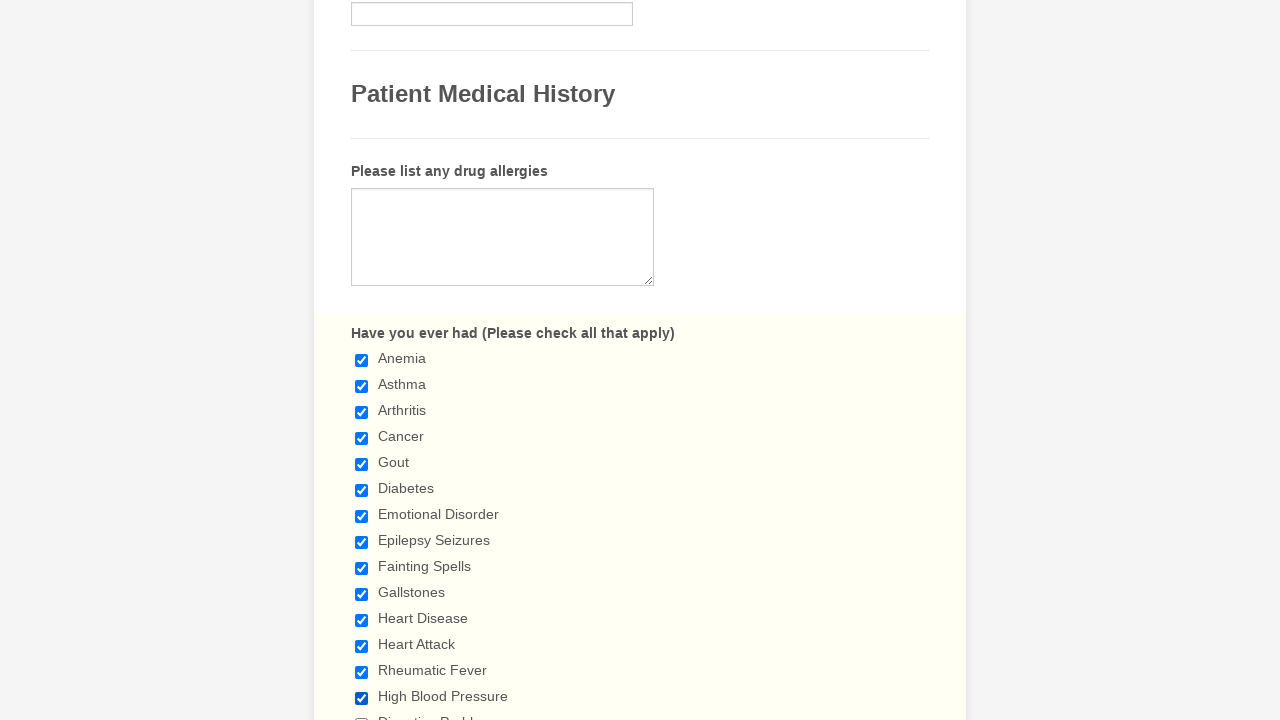

Checked an unchecked checkbox at (362, 714) on input[type='checkbox'] >> nth=14
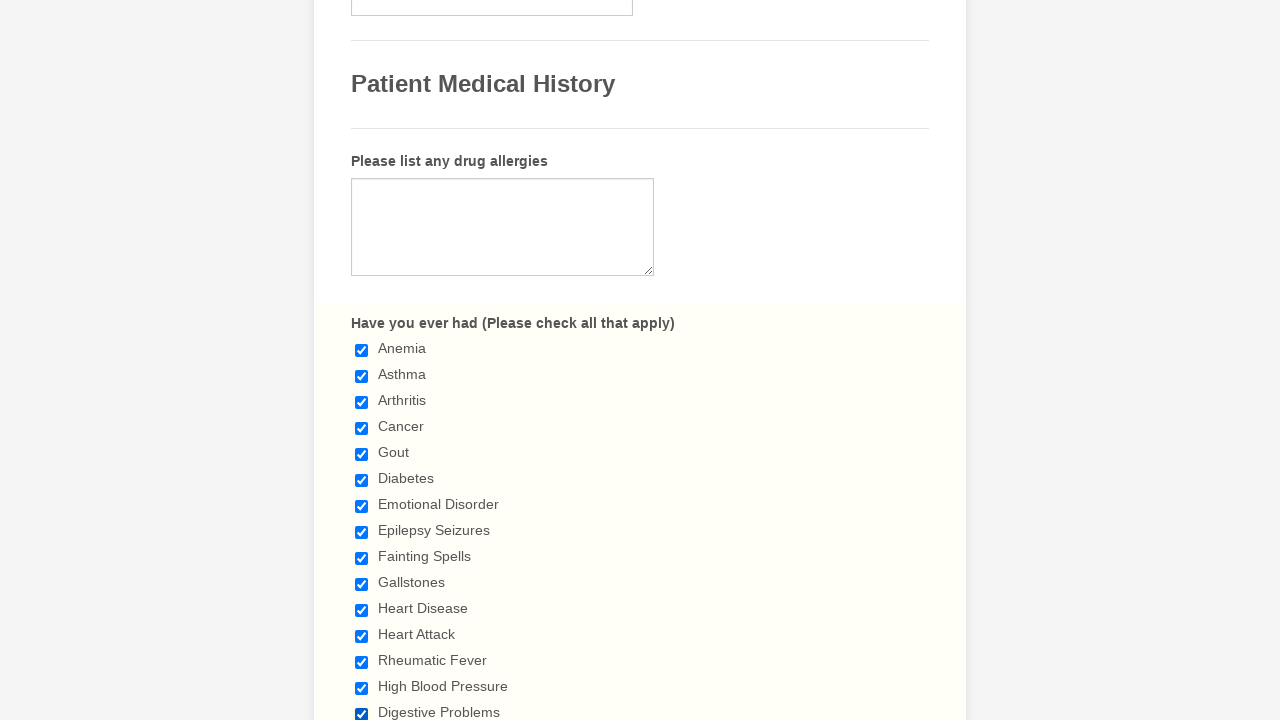

Checked an unchecked checkbox at (362, 360) on input[type='checkbox'] >> nth=15
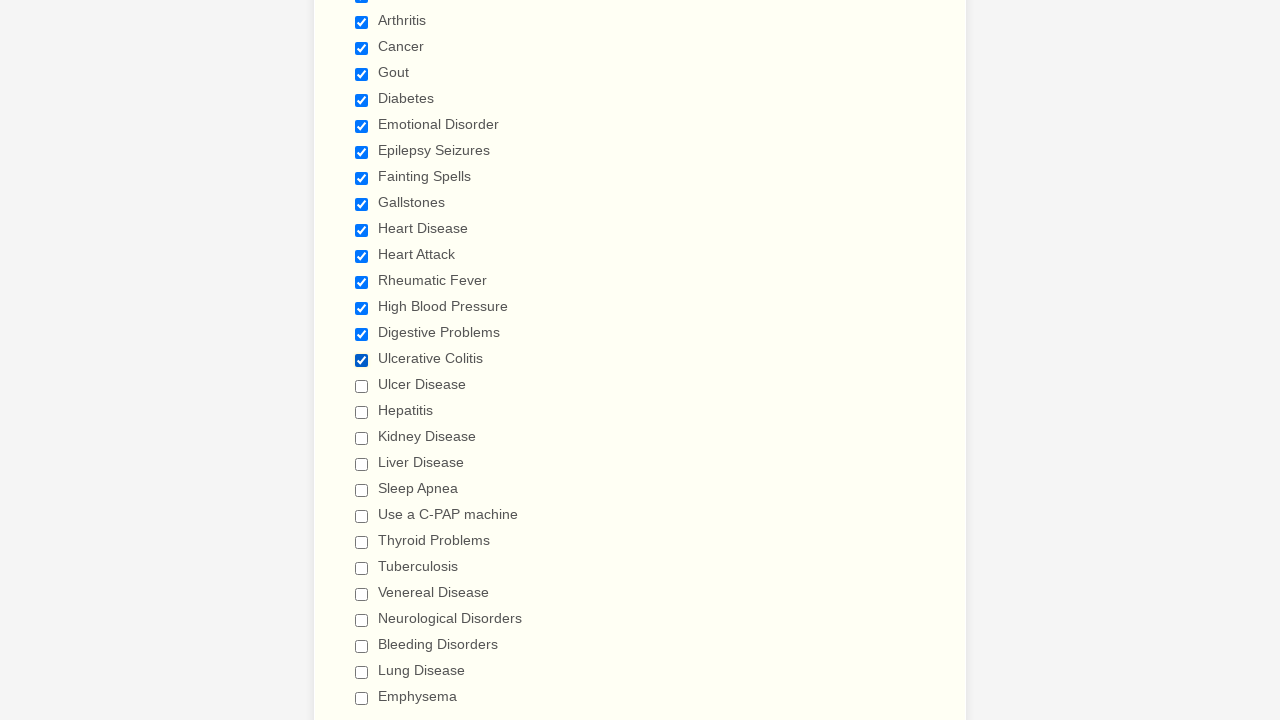

Checked an unchecked checkbox at (362, 386) on input[type='checkbox'] >> nth=16
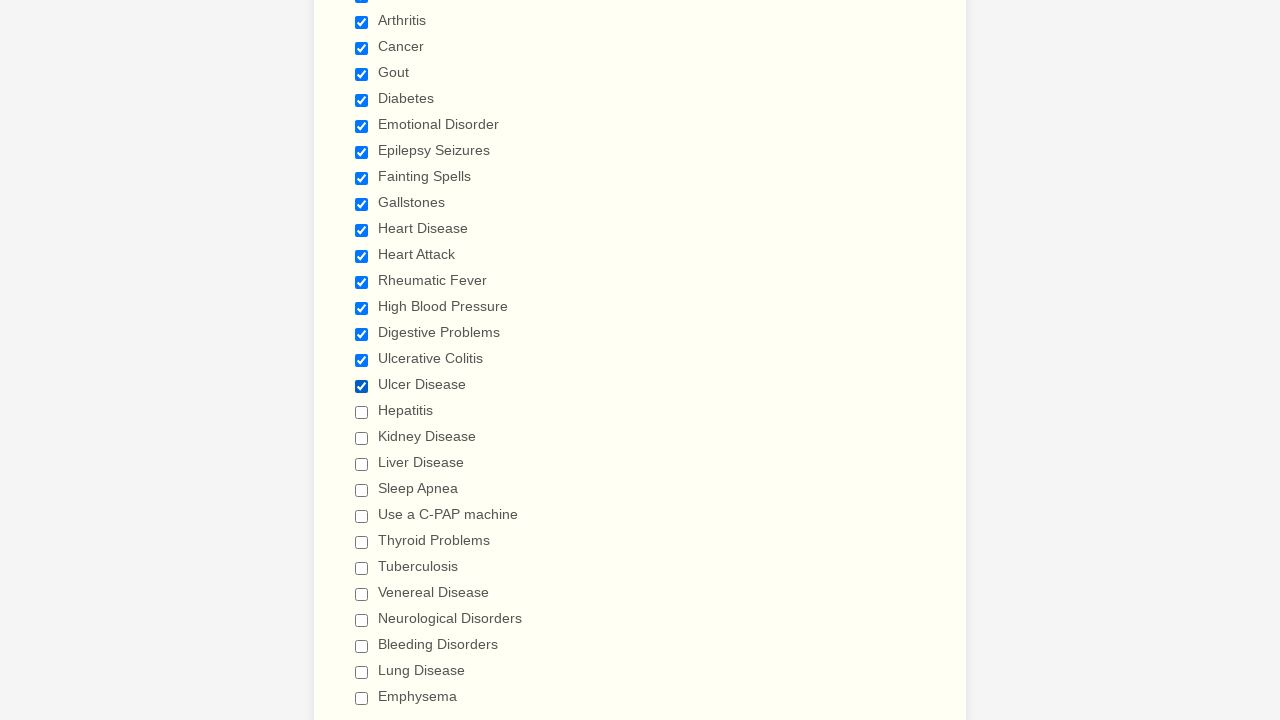

Checked an unchecked checkbox at (362, 412) on input[type='checkbox'] >> nth=17
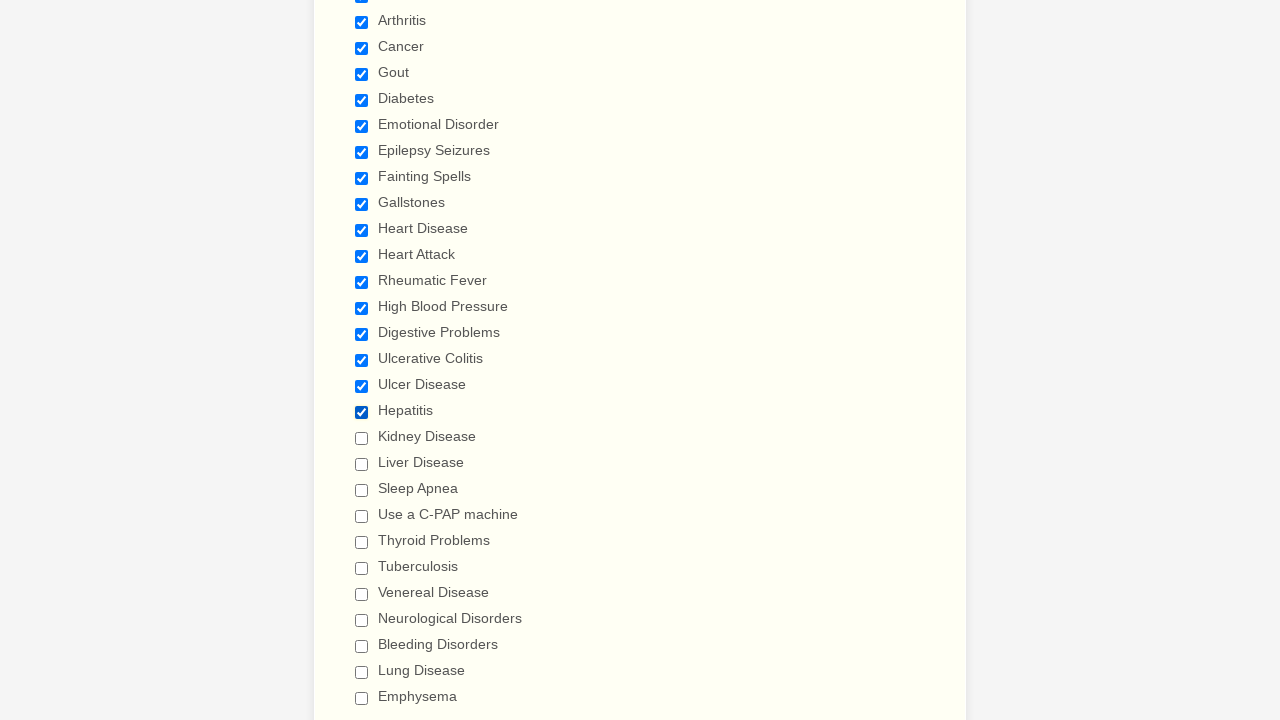

Checked an unchecked checkbox at (362, 438) on input[type='checkbox'] >> nth=18
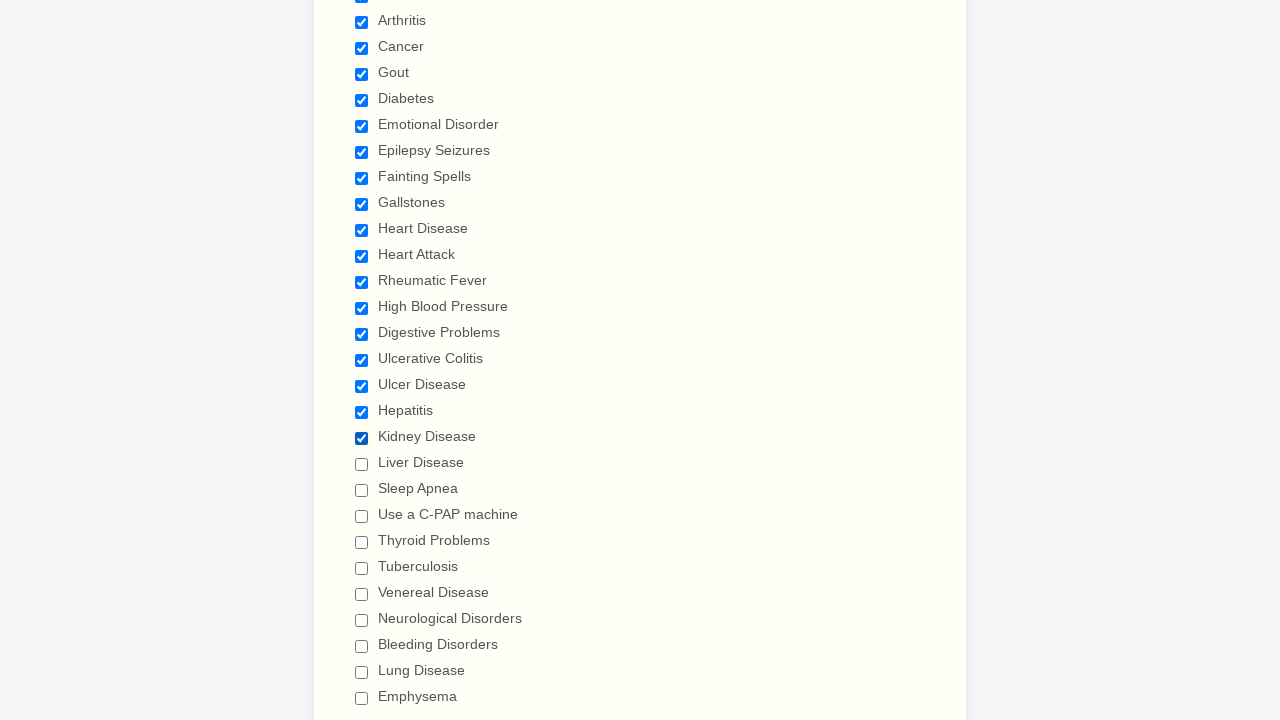

Checked an unchecked checkbox at (362, 464) on input[type='checkbox'] >> nth=19
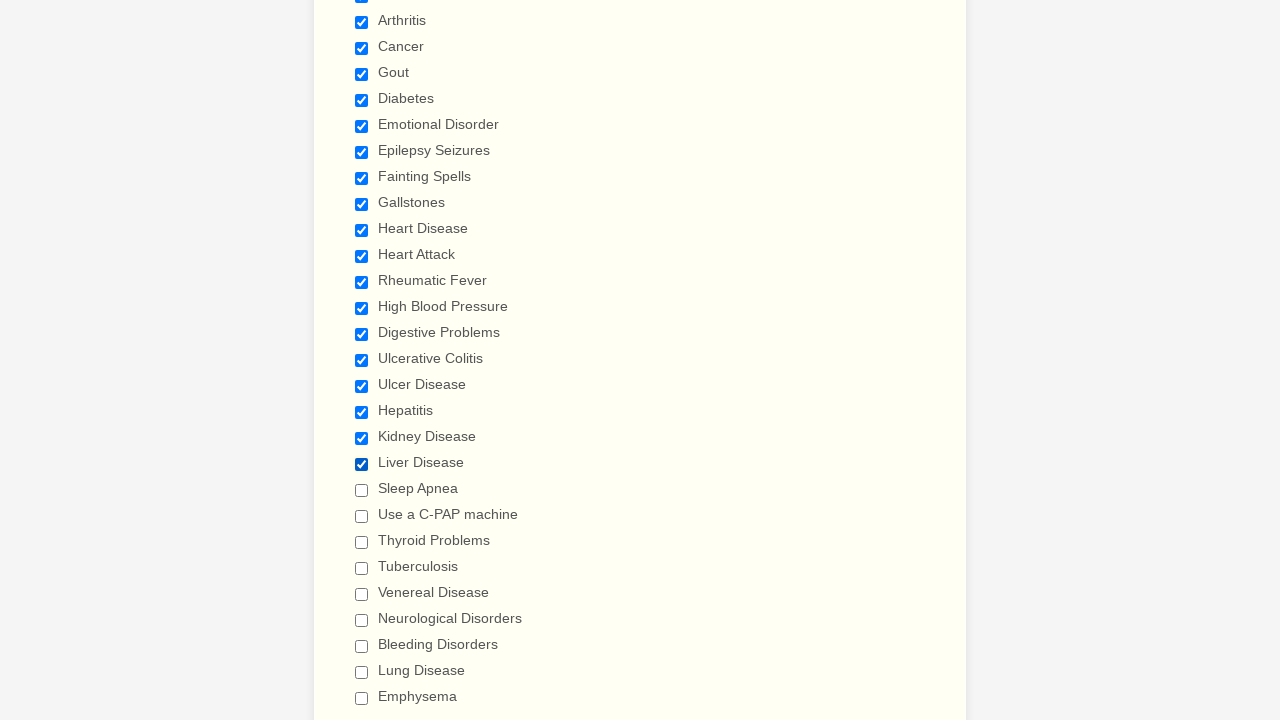

Checked an unchecked checkbox at (362, 490) on input[type='checkbox'] >> nth=20
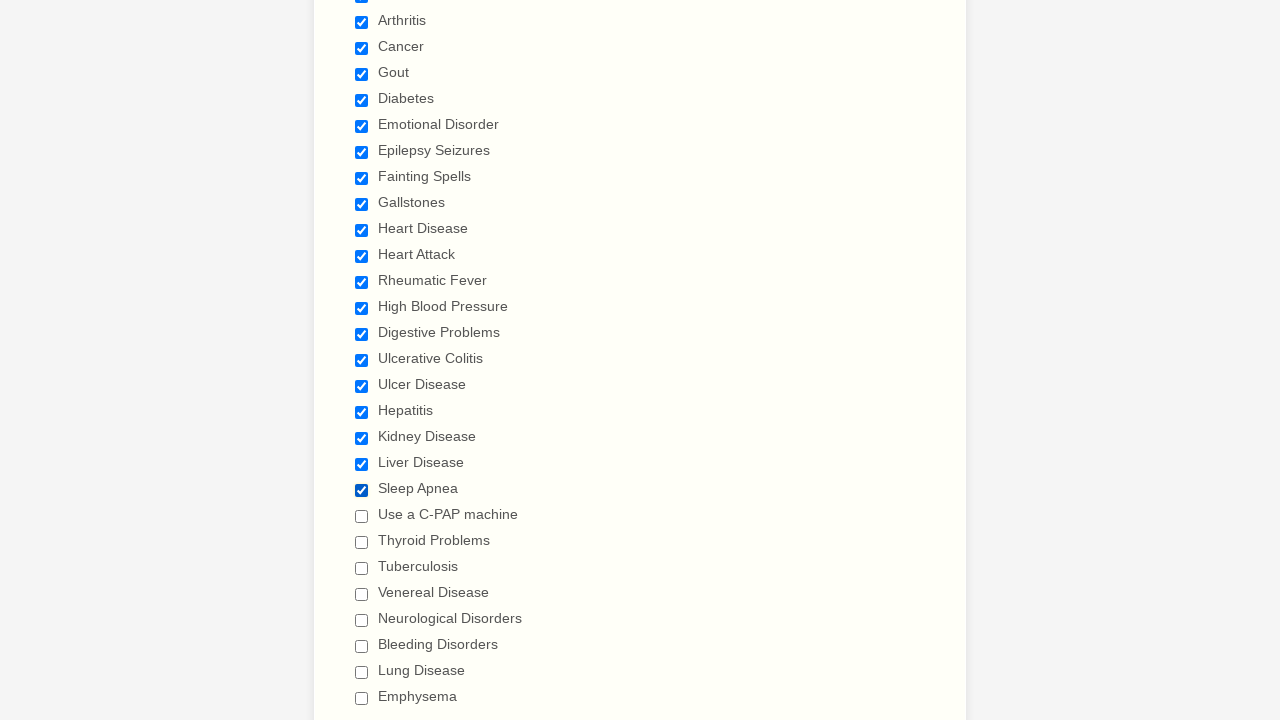

Checked an unchecked checkbox at (362, 516) on input[type='checkbox'] >> nth=21
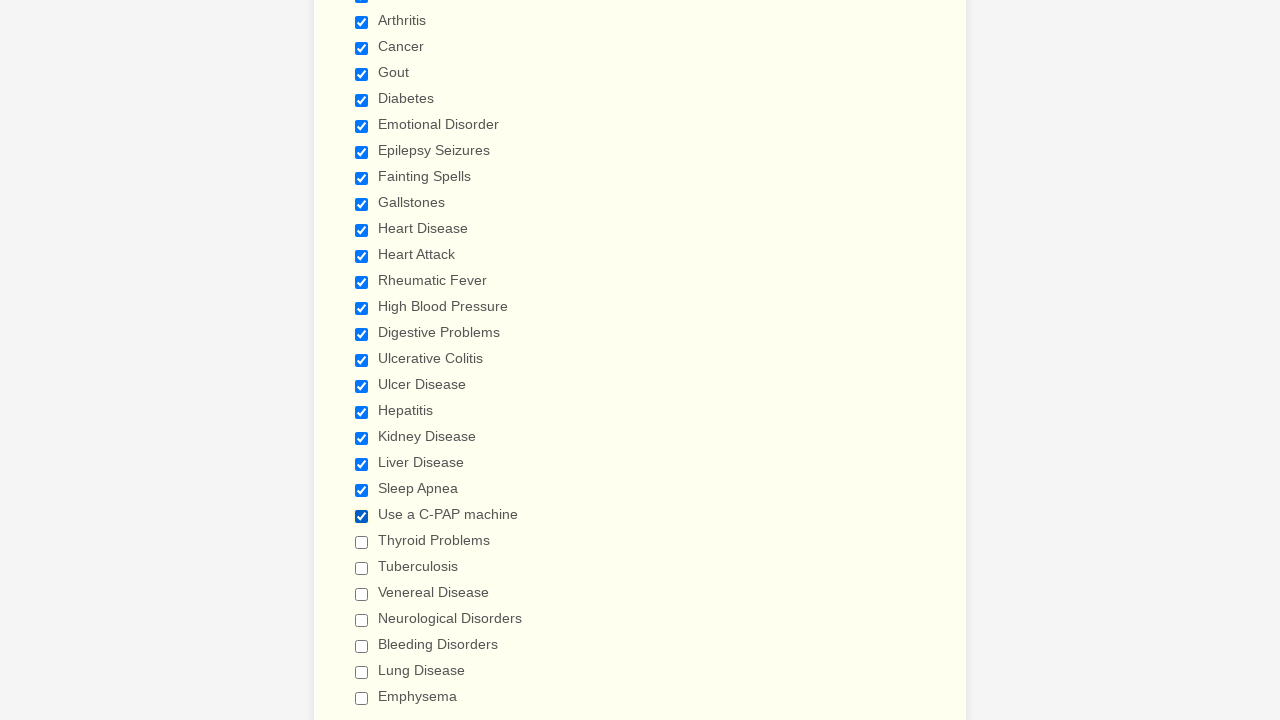

Checked an unchecked checkbox at (362, 542) on input[type='checkbox'] >> nth=22
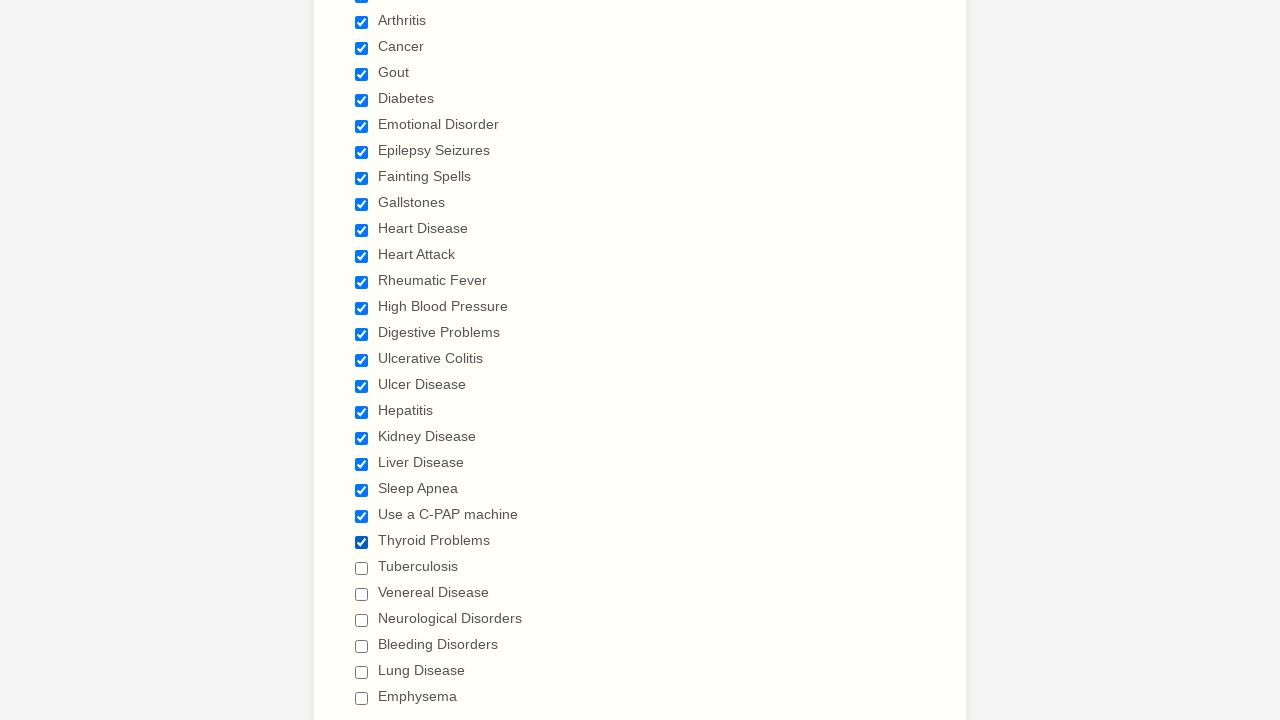

Checked an unchecked checkbox at (362, 568) on input[type='checkbox'] >> nth=23
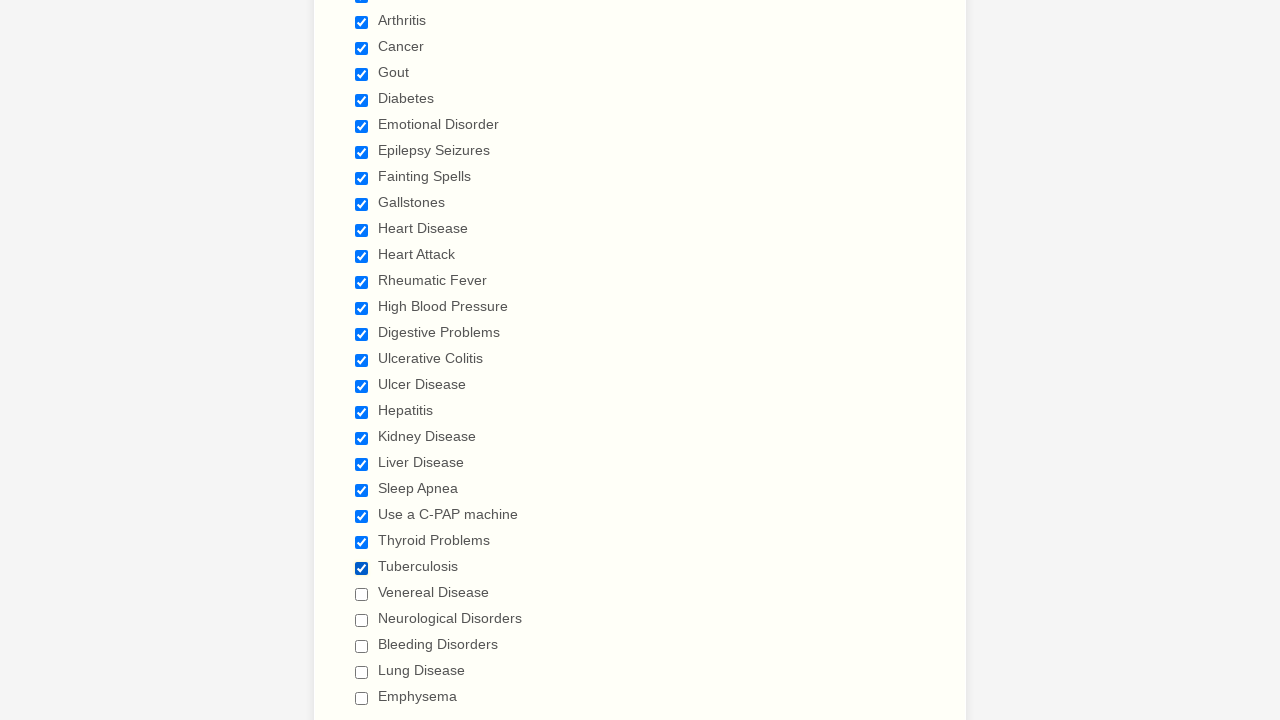

Checked an unchecked checkbox at (362, 594) on input[type='checkbox'] >> nth=24
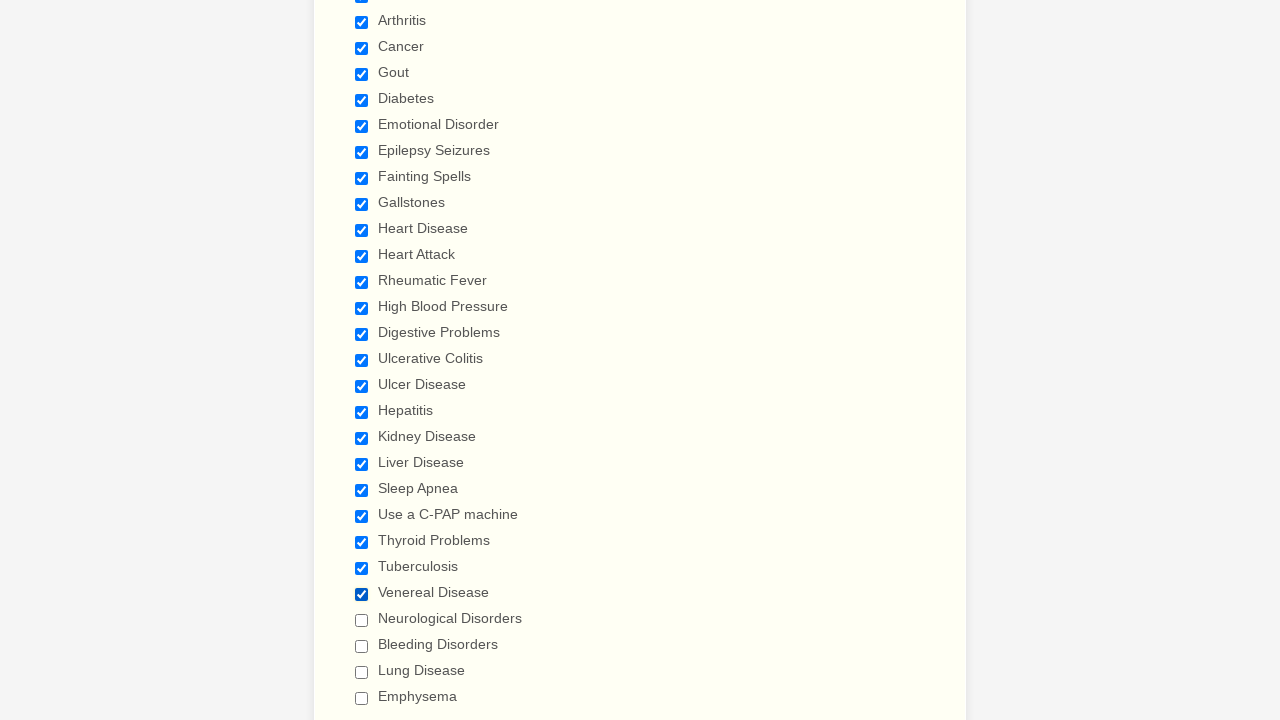

Checked an unchecked checkbox at (362, 620) on input[type='checkbox'] >> nth=25
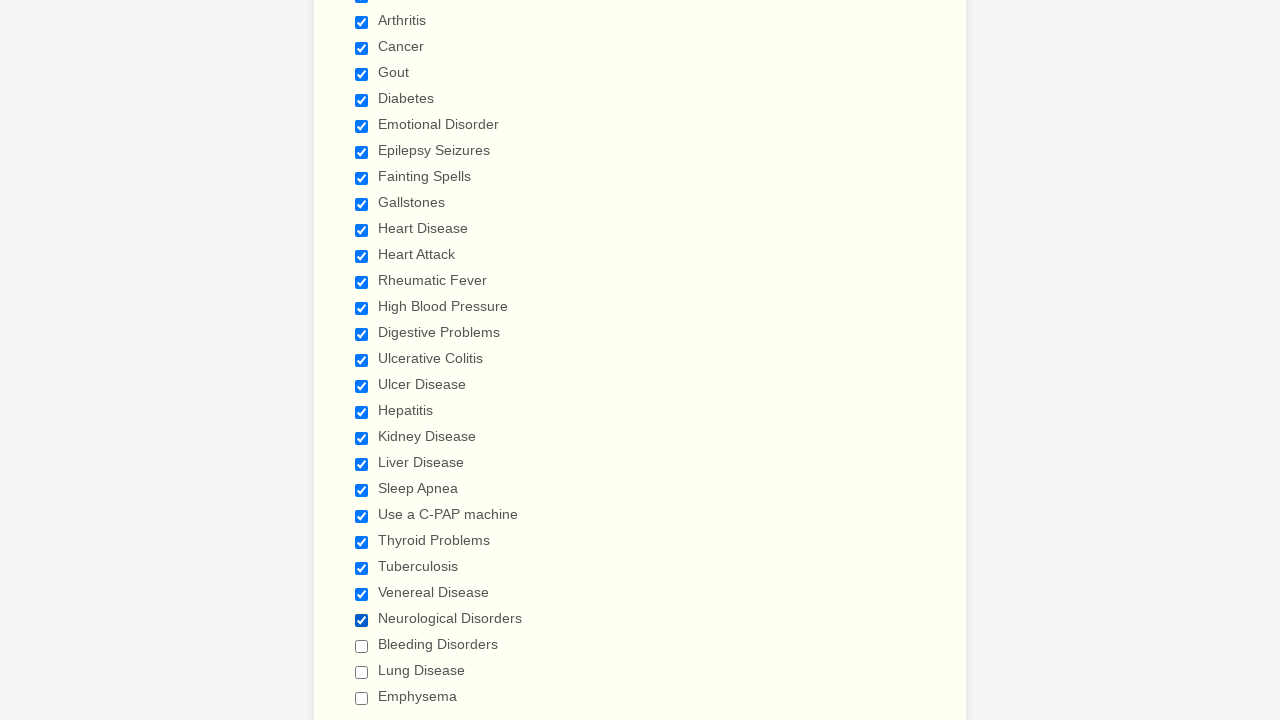

Checked an unchecked checkbox at (362, 646) on input[type='checkbox'] >> nth=26
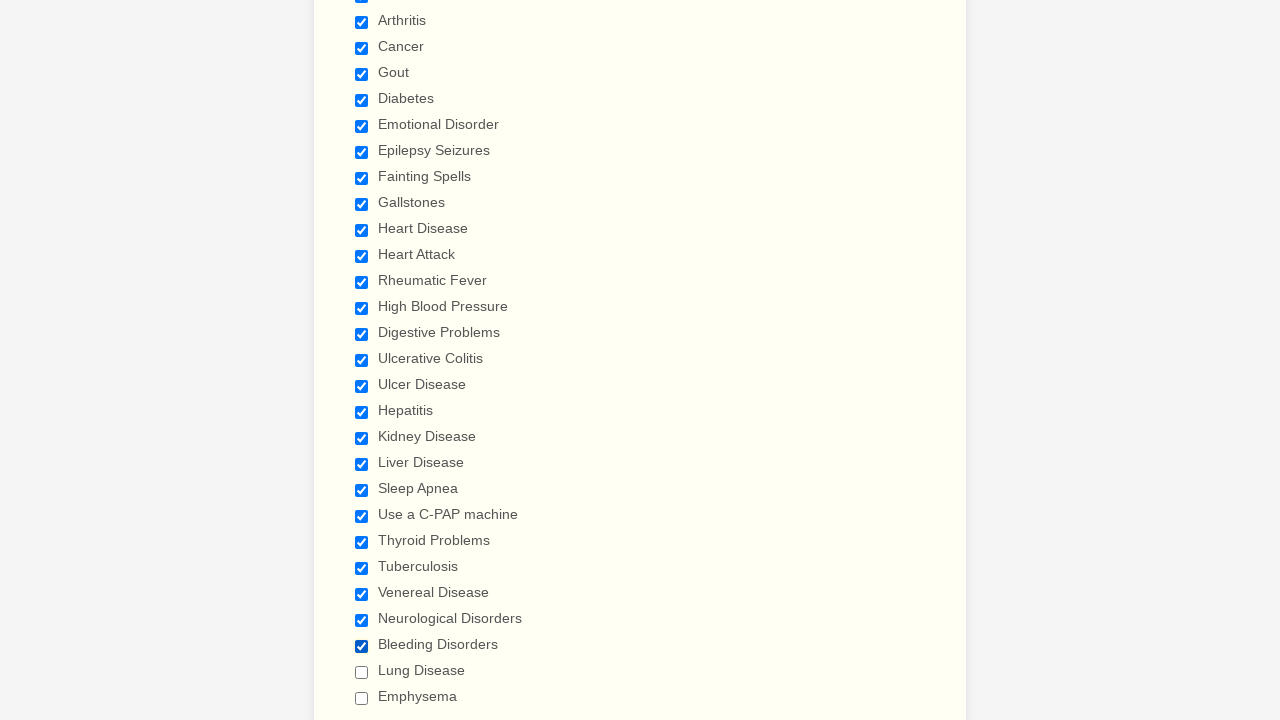

Checked an unchecked checkbox at (362, 672) on input[type='checkbox'] >> nth=27
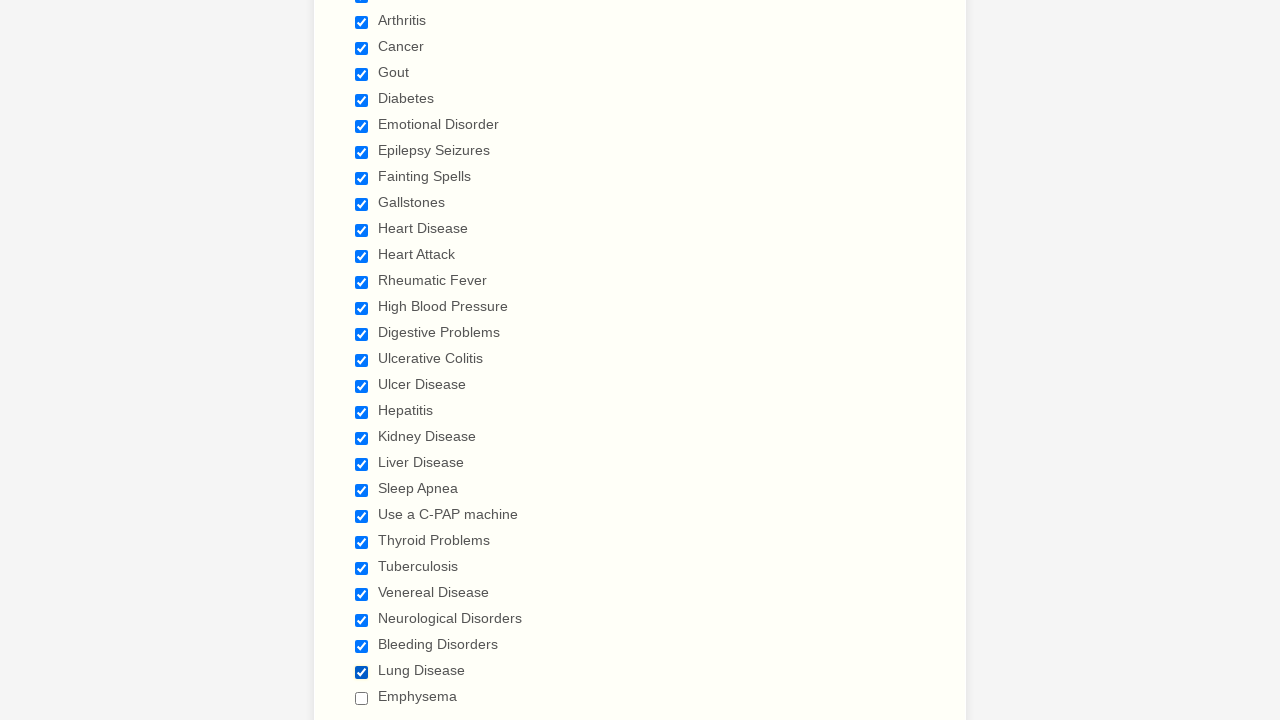

Checked an unchecked checkbox at (362, 698) on input[type='checkbox'] >> nth=28
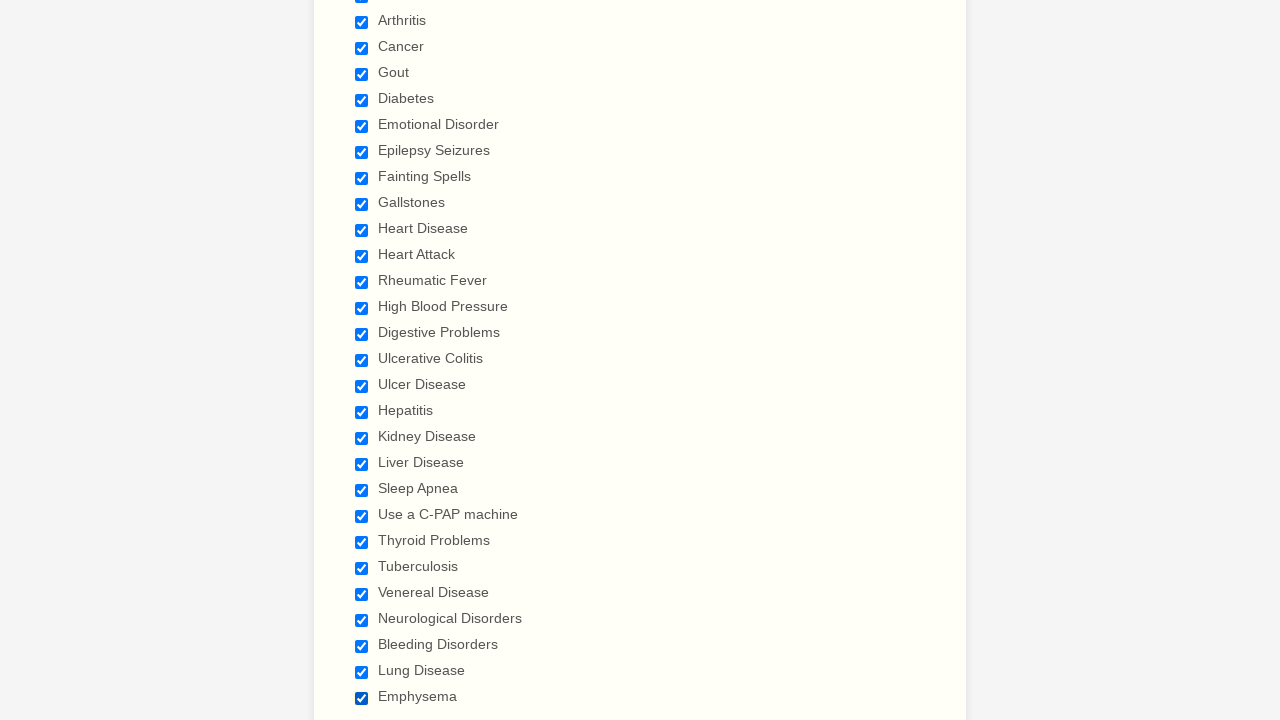

Waited 2 seconds after checking all checkboxes
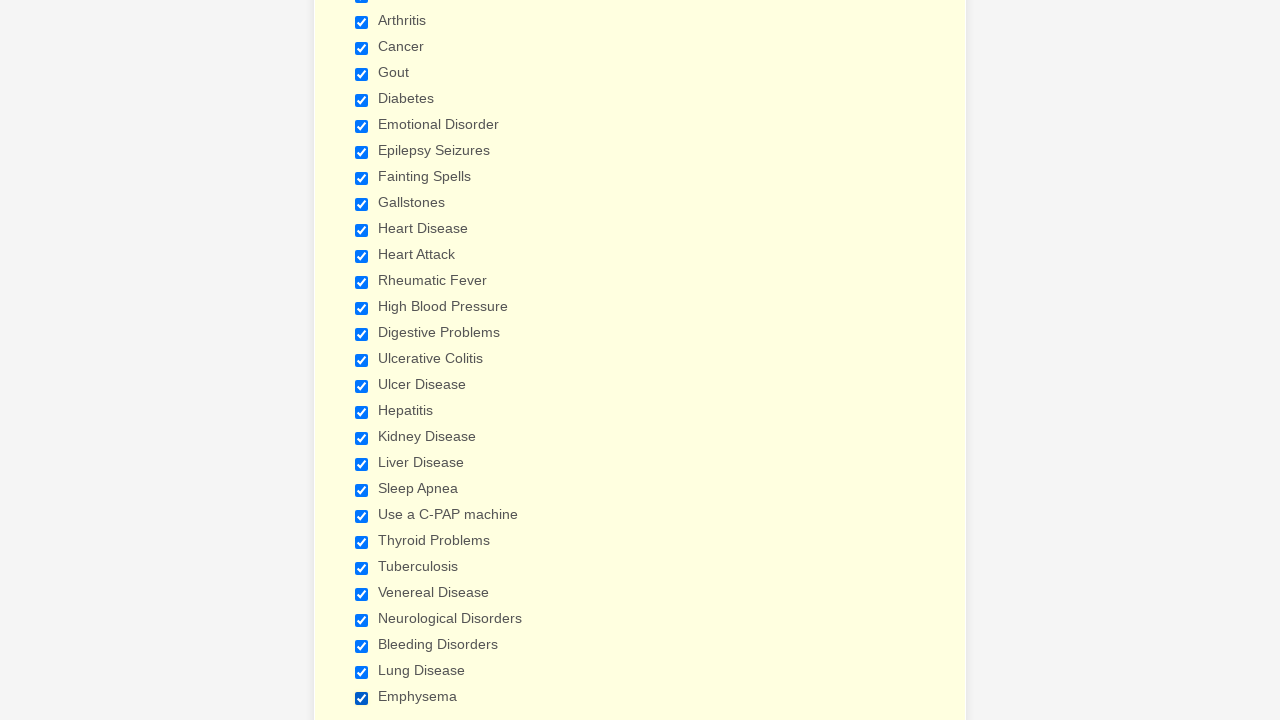

Unchecked a checked checkbox at (362, 360) on input[type='checkbox'] >> nth=0
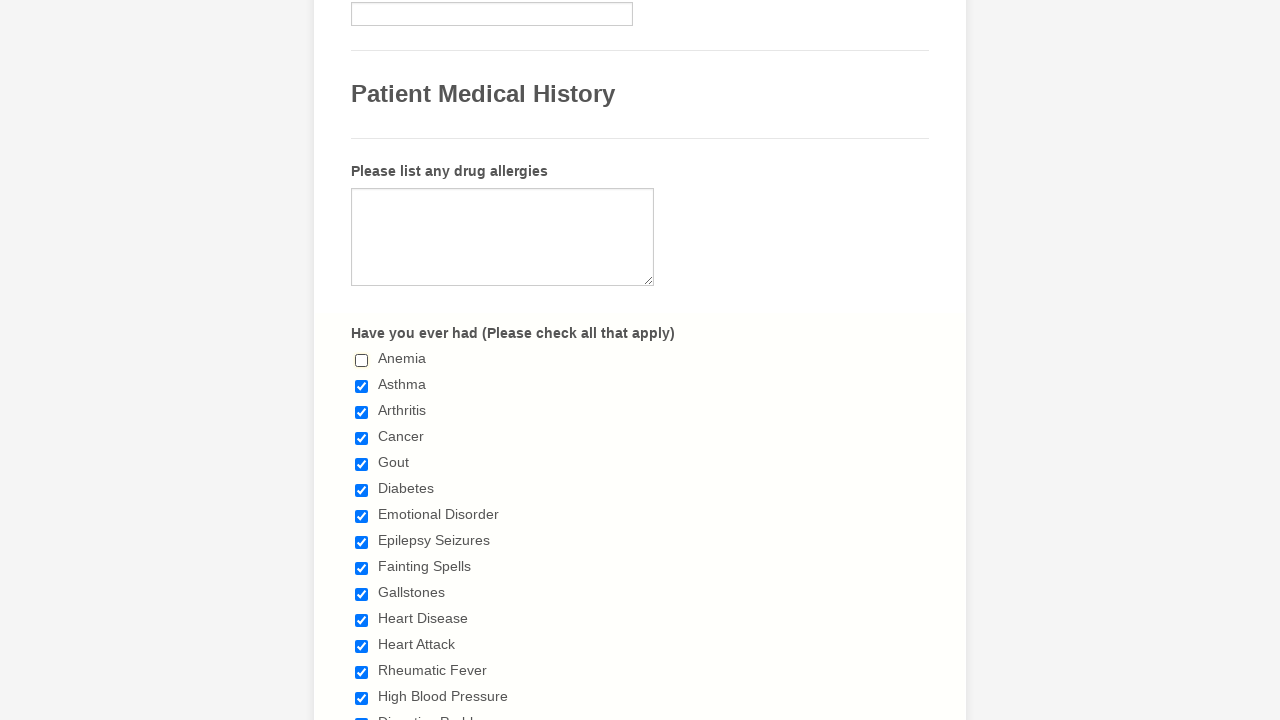

Unchecked a checked checkbox at (362, 386) on input[type='checkbox'] >> nth=1
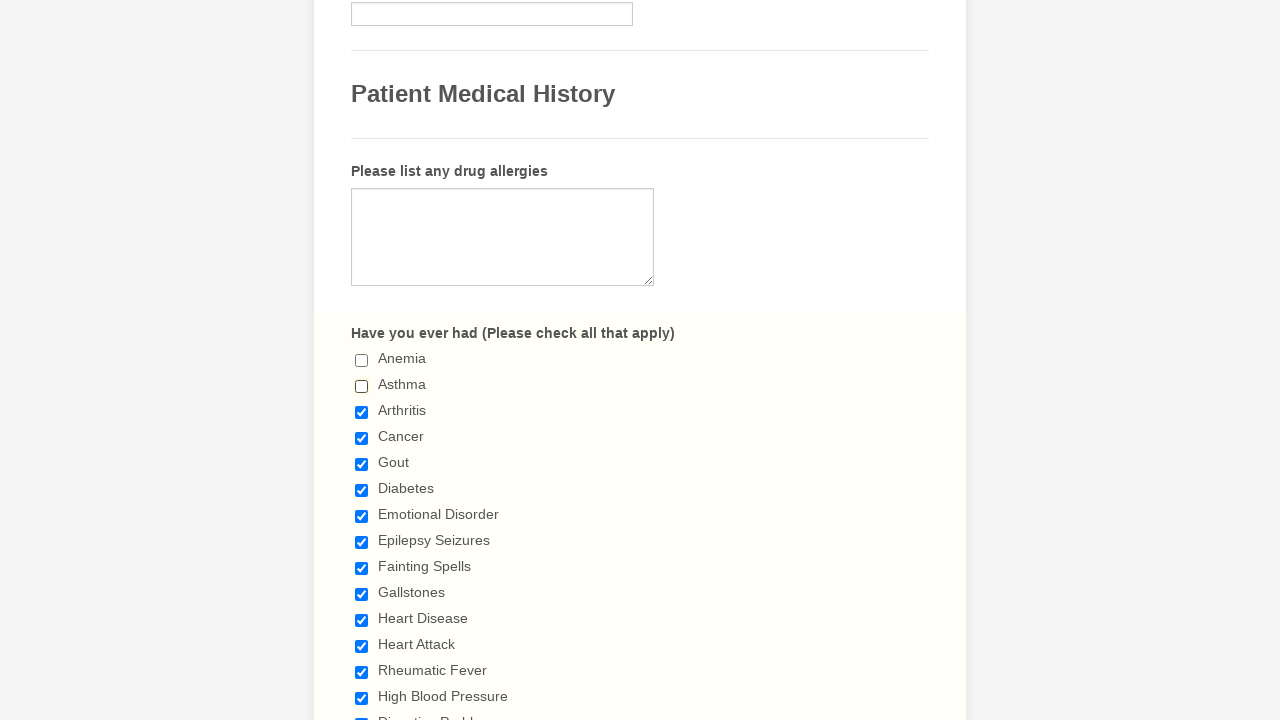

Unchecked a checked checkbox at (362, 412) on input[type='checkbox'] >> nth=2
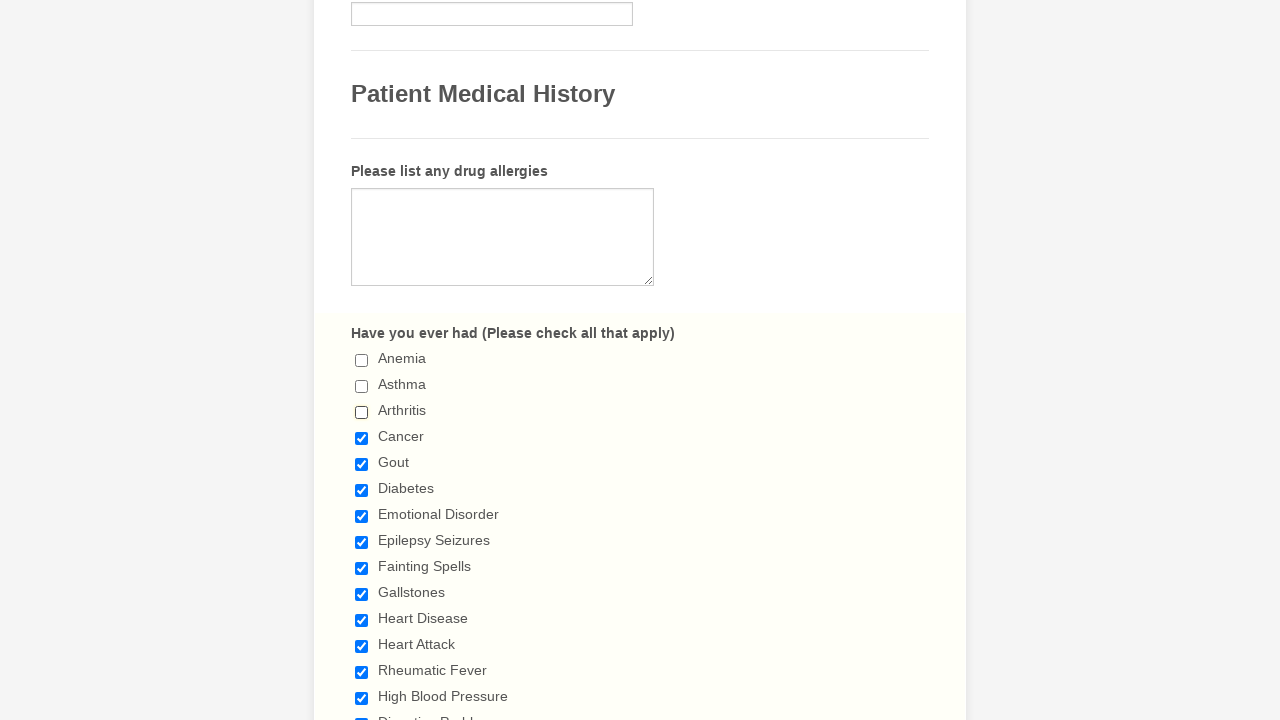

Unchecked a checked checkbox at (362, 438) on input[type='checkbox'] >> nth=3
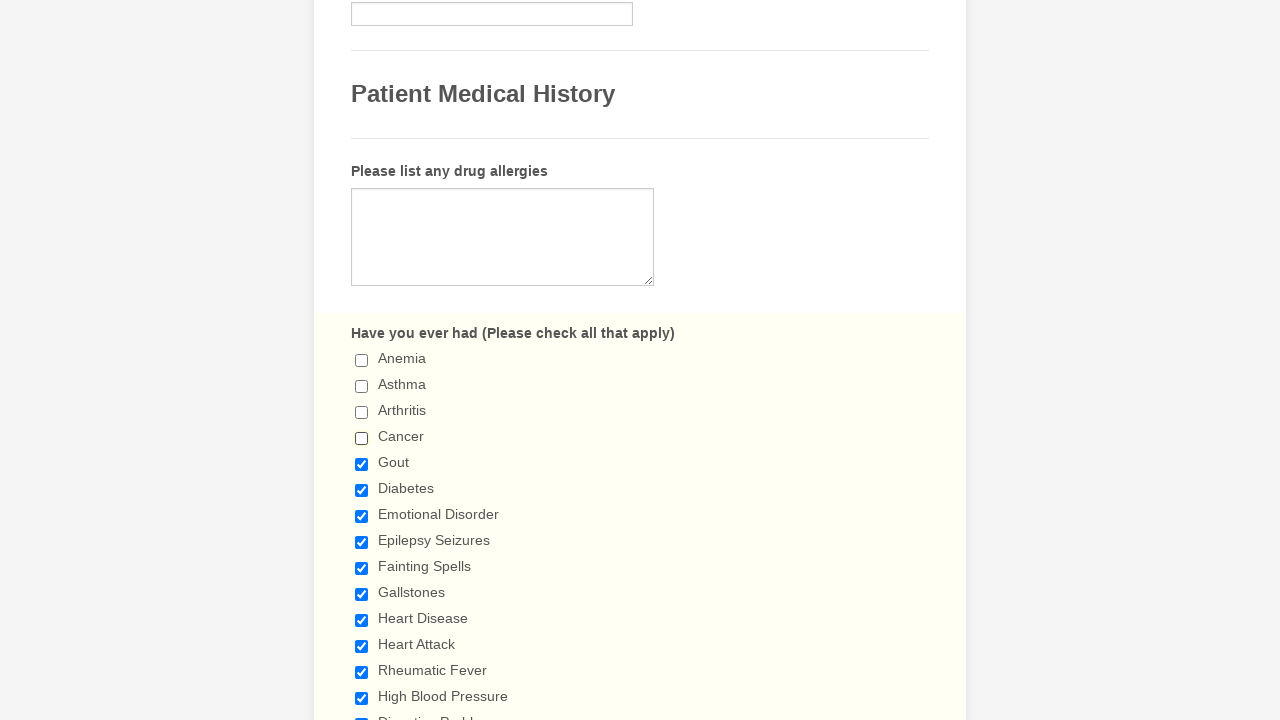

Unchecked a checked checkbox at (362, 464) on input[type='checkbox'] >> nth=4
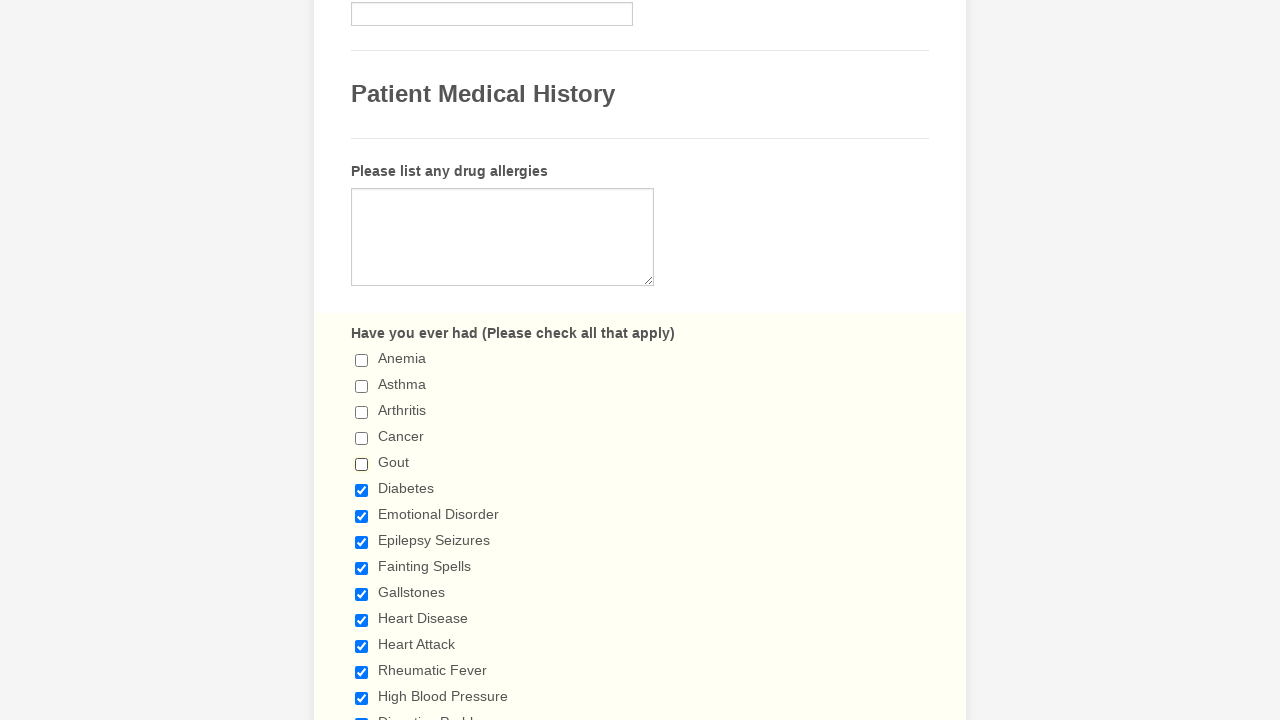

Unchecked a checked checkbox at (362, 490) on input[type='checkbox'] >> nth=5
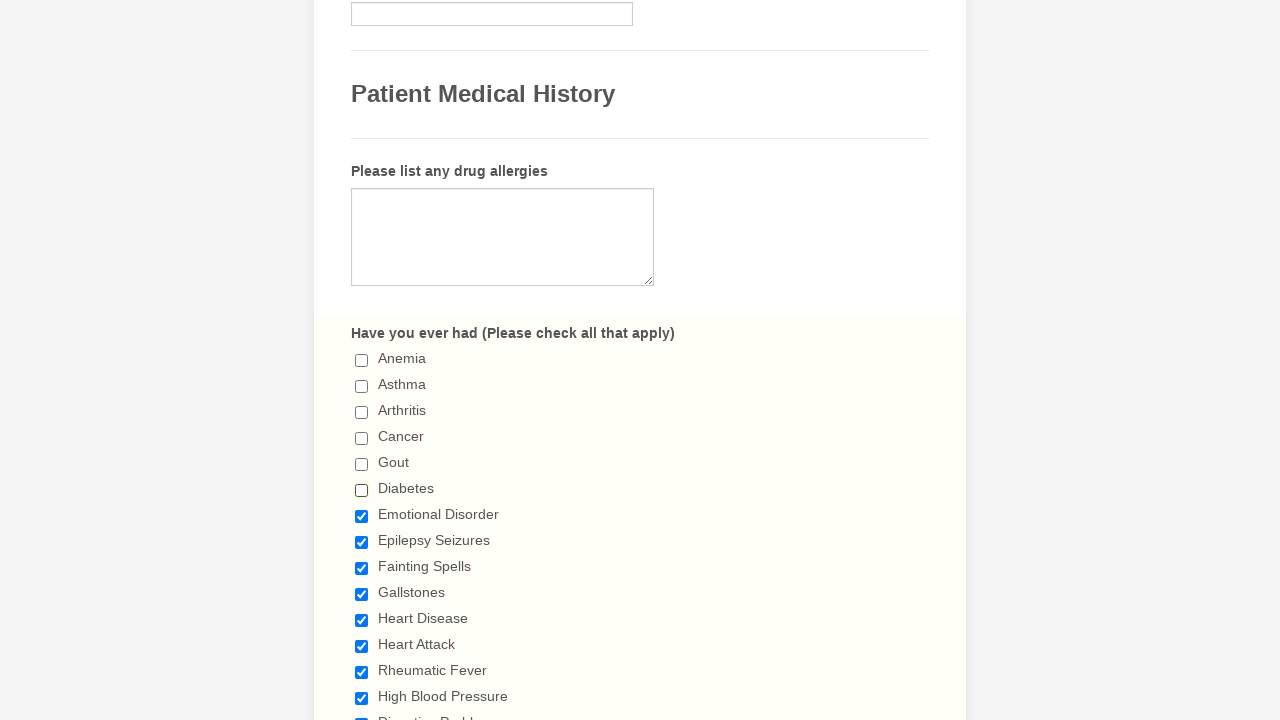

Unchecked a checked checkbox at (362, 516) on input[type='checkbox'] >> nth=6
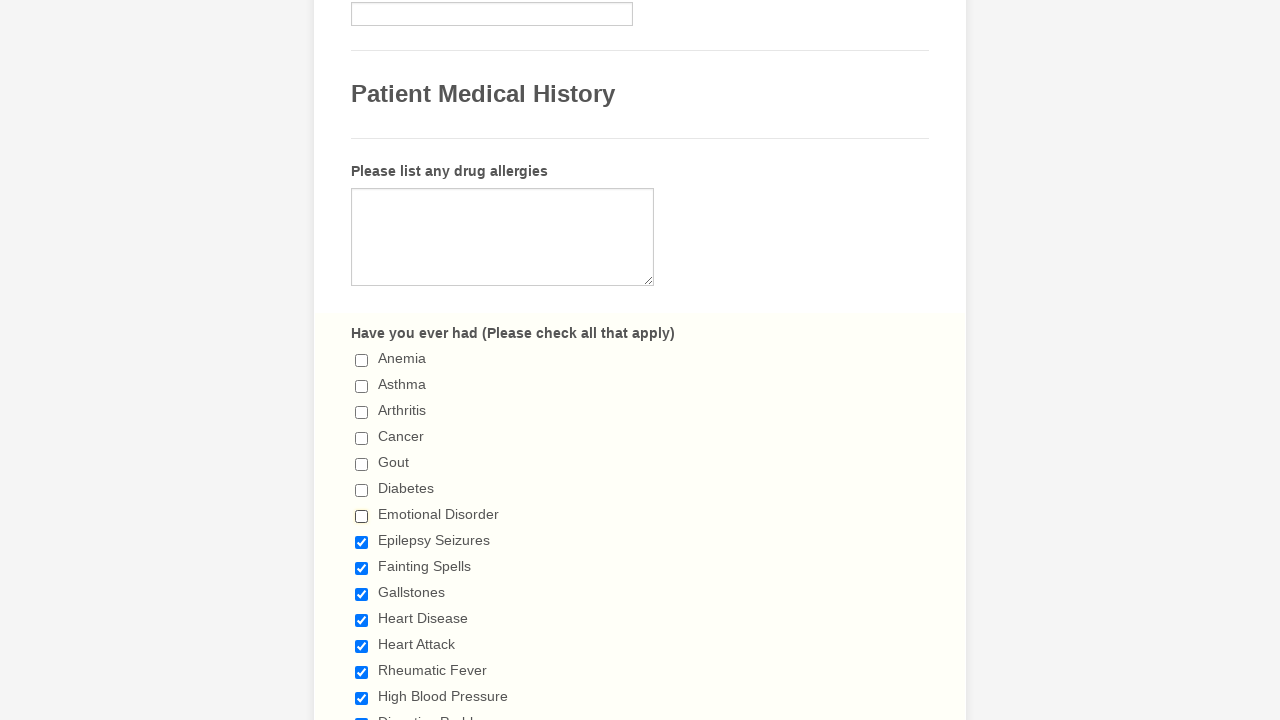

Unchecked a checked checkbox at (362, 542) on input[type='checkbox'] >> nth=7
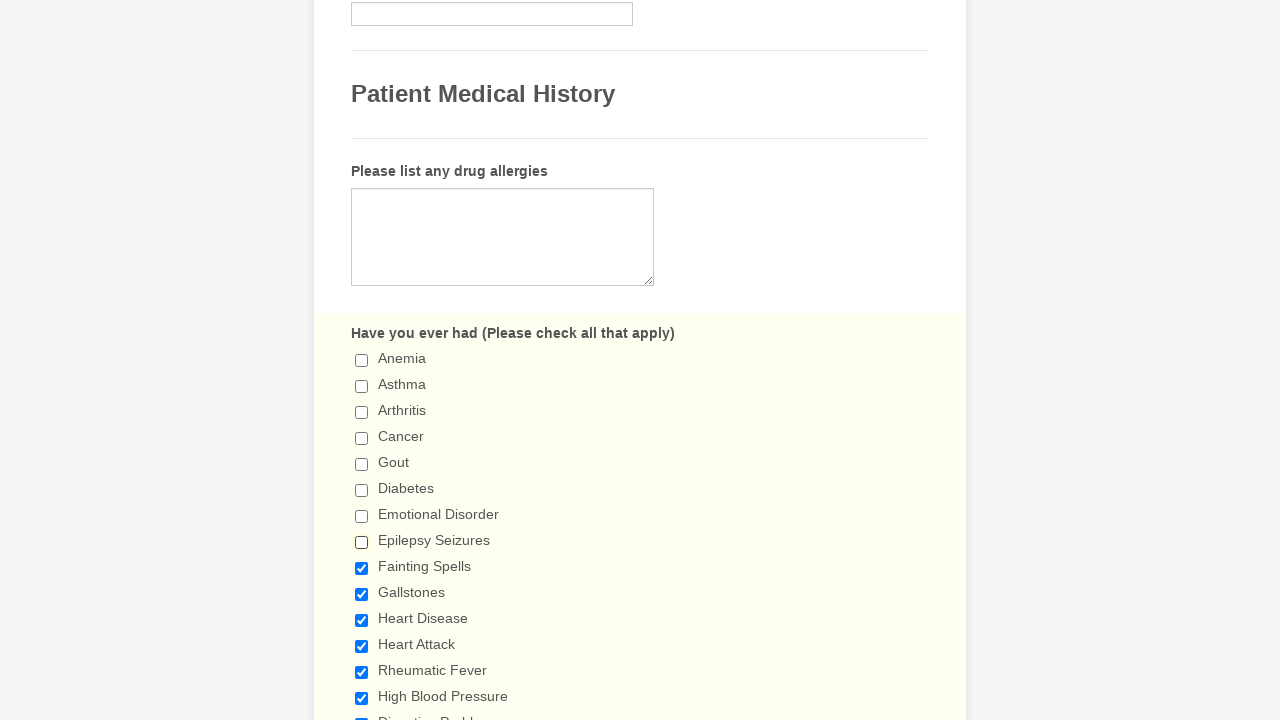

Unchecked a checked checkbox at (362, 568) on input[type='checkbox'] >> nth=8
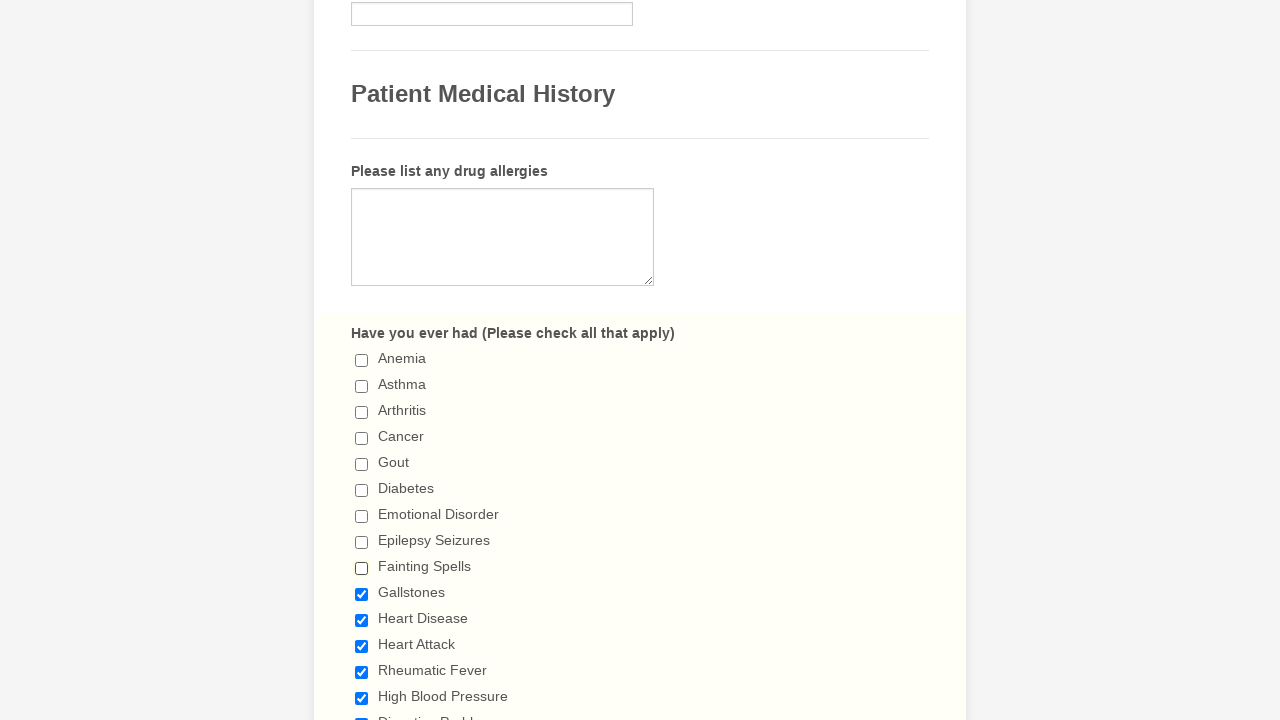

Unchecked a checked checkbox at (362, 594) on input[type='checkbox'] >> nth=9
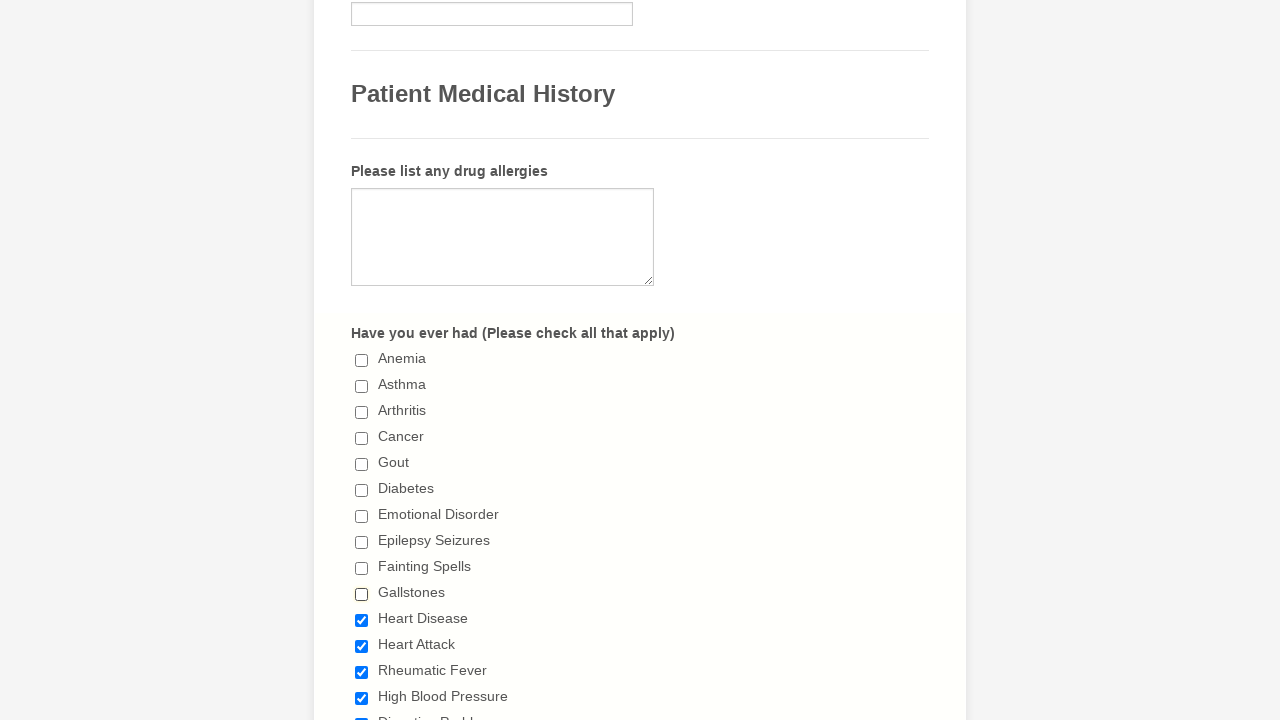

Unchecked a checked checkbox at (362, 620) on input[type='checkbox'] >> nth=10
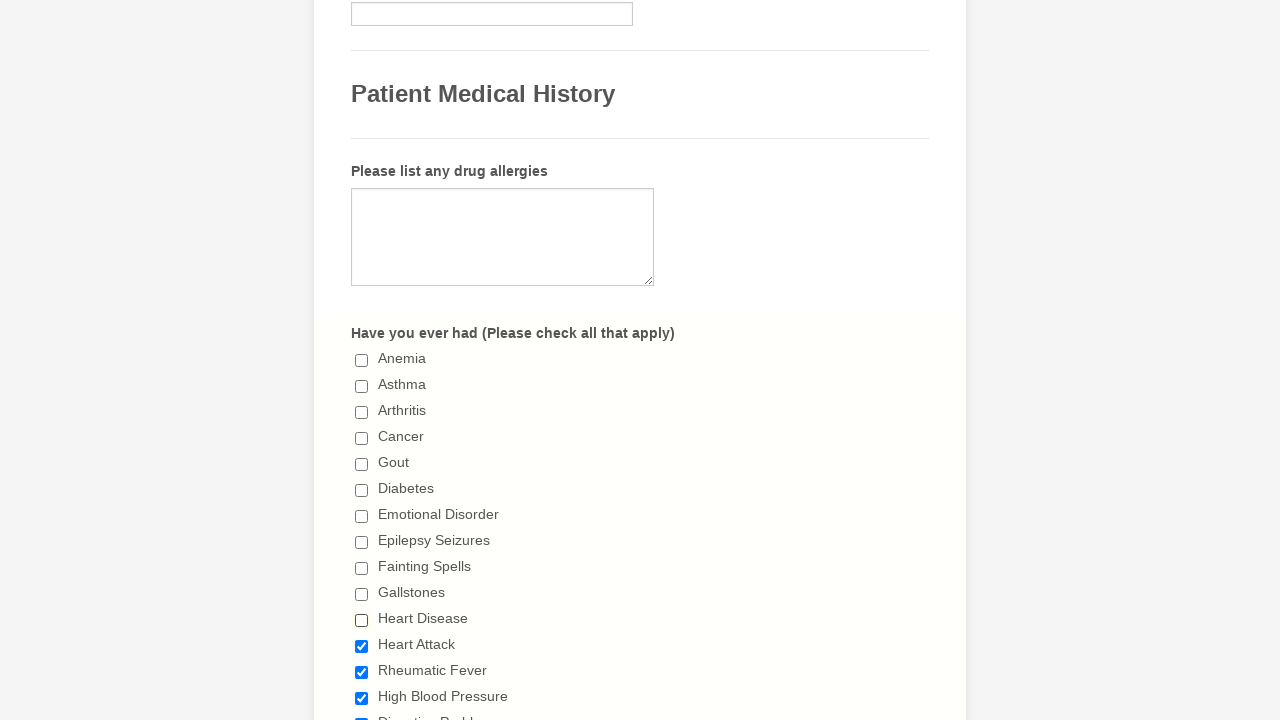

Unchecked a checked checkbox at (362, 646) on input[type='checkbox'] >> nth=11
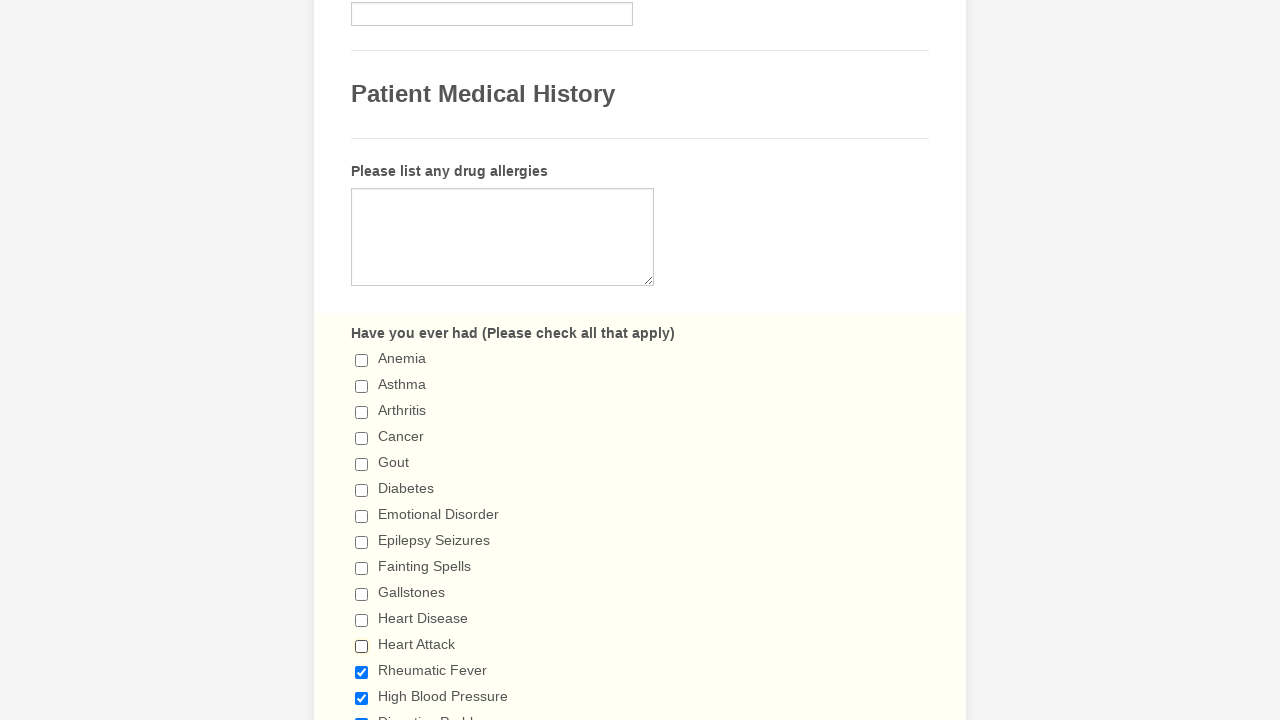

Unchecked a checked checkbox at (362, 672) on input[type='checkbox'] >> nth=12
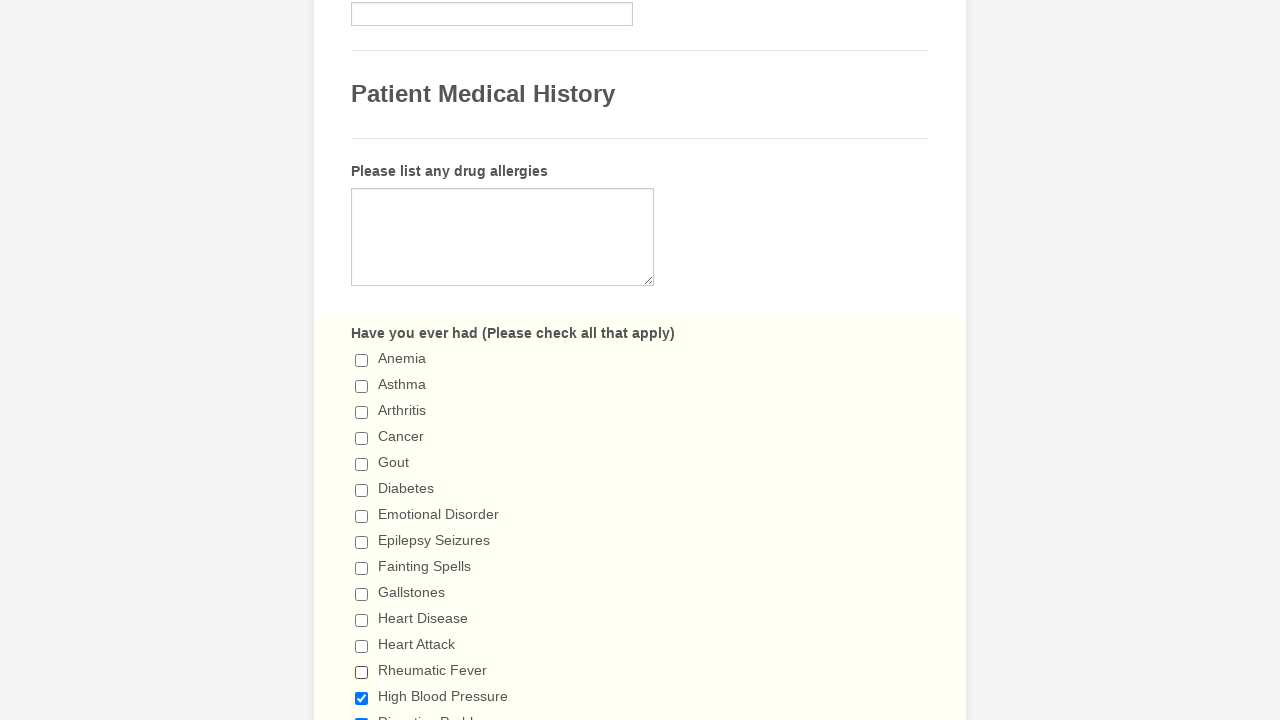

Unchecked a checked checkbox at (362, 698) on input[type='checkbox'] >> nth=13
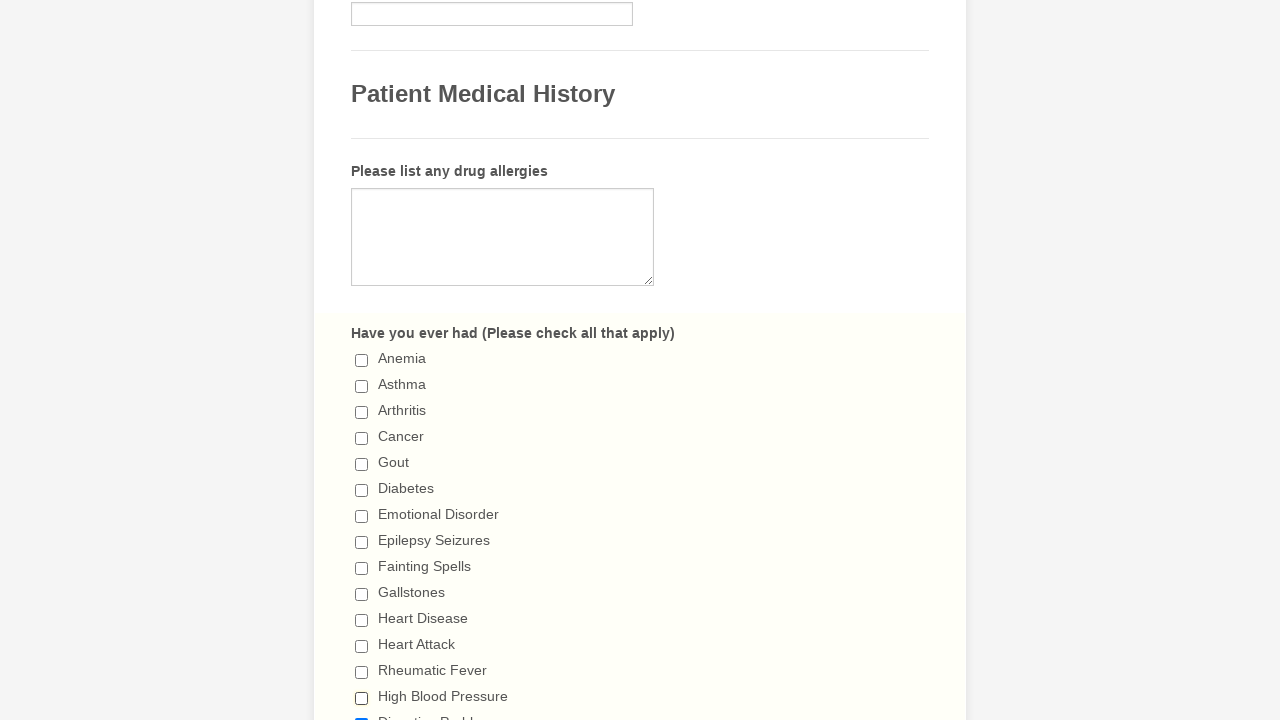

Unchecked a checked checkbox at (362, 714) on input[type='checkbox'] >> nth=14
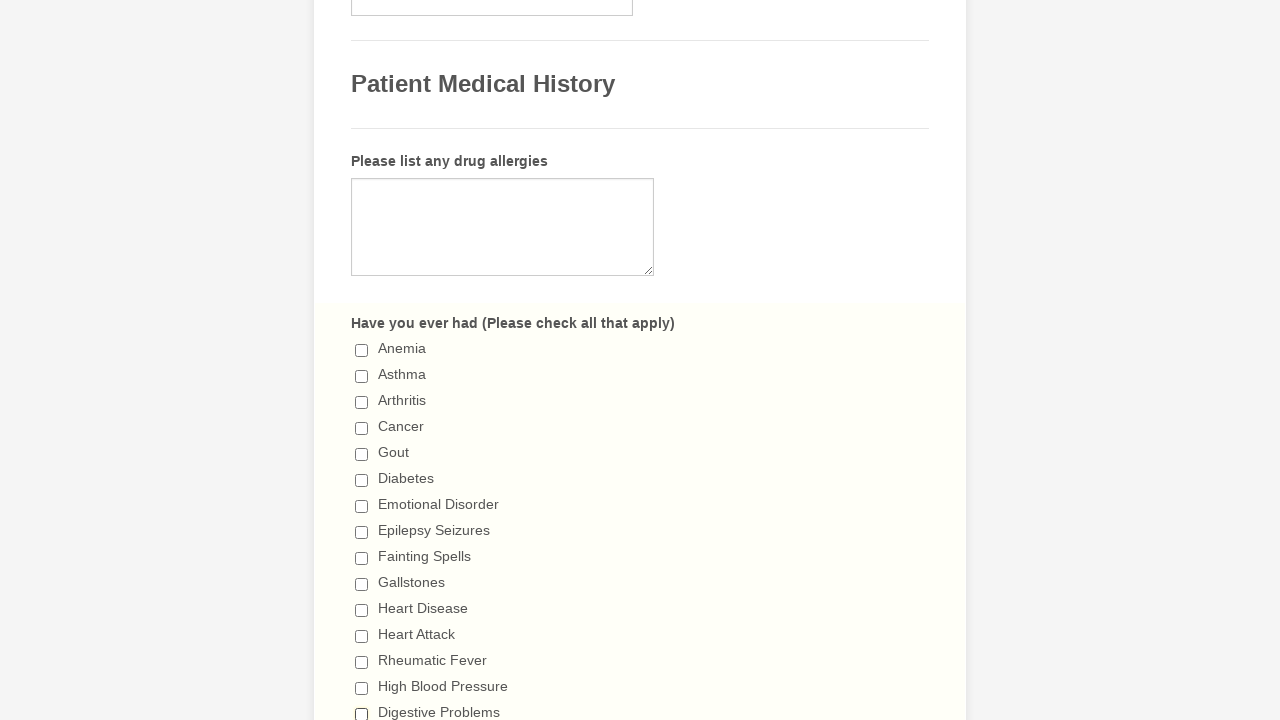

Unchecked a checked checkbox at (362, 360) on input[type='checkbox'] >> nth=15
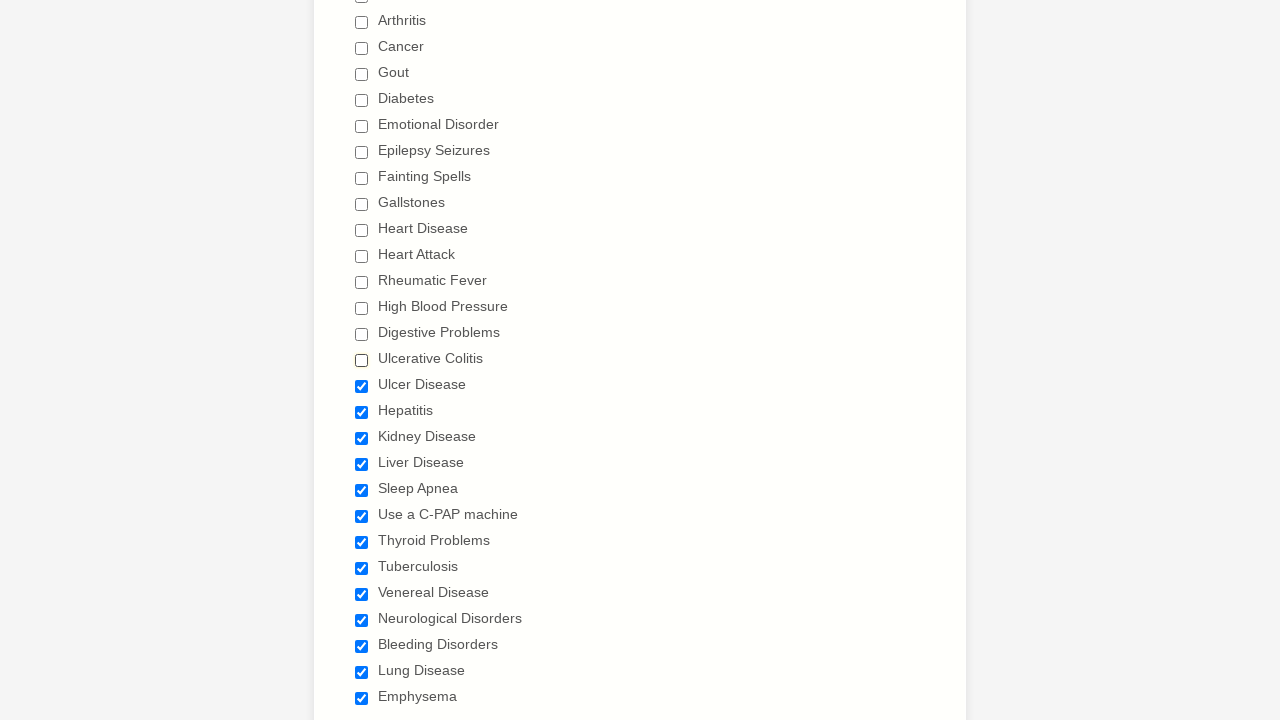

Unchecked a checked checkbox at (362, 386) on input[type='checkbox'] >> nth=16
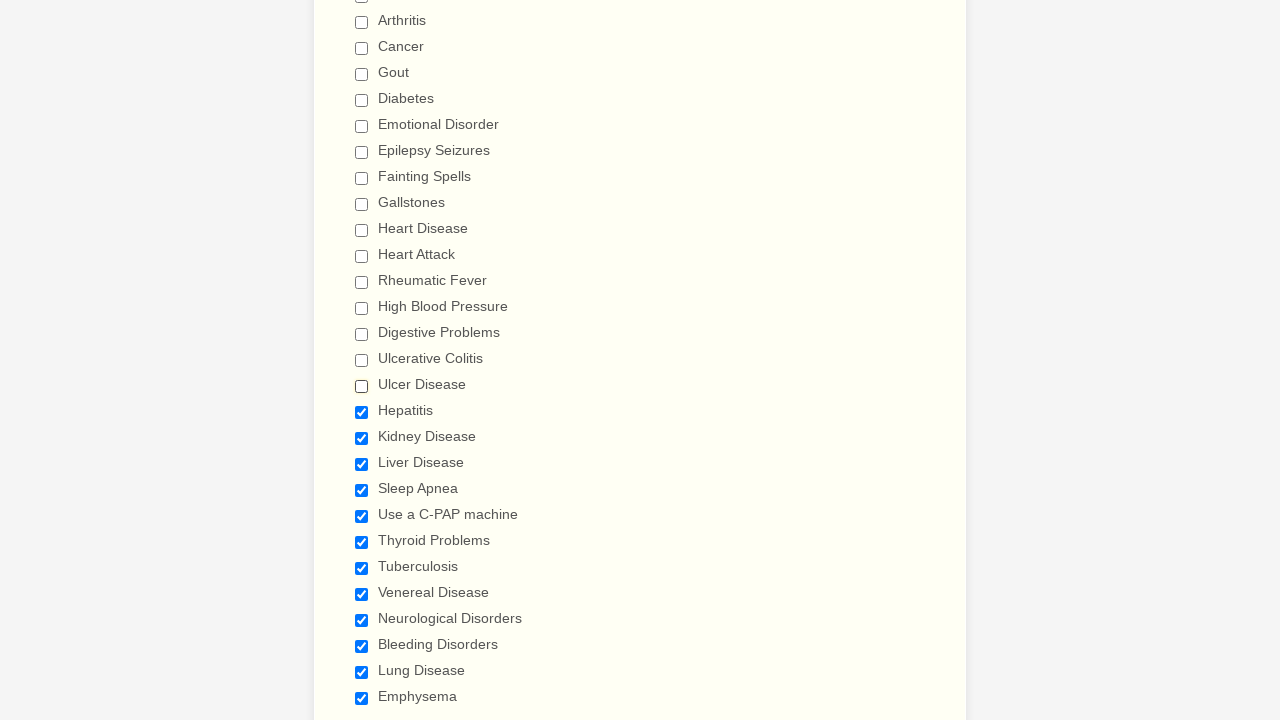

Unchecked a checked checkbox at (362, 412) on input[type='checkbox'] >> nth=17
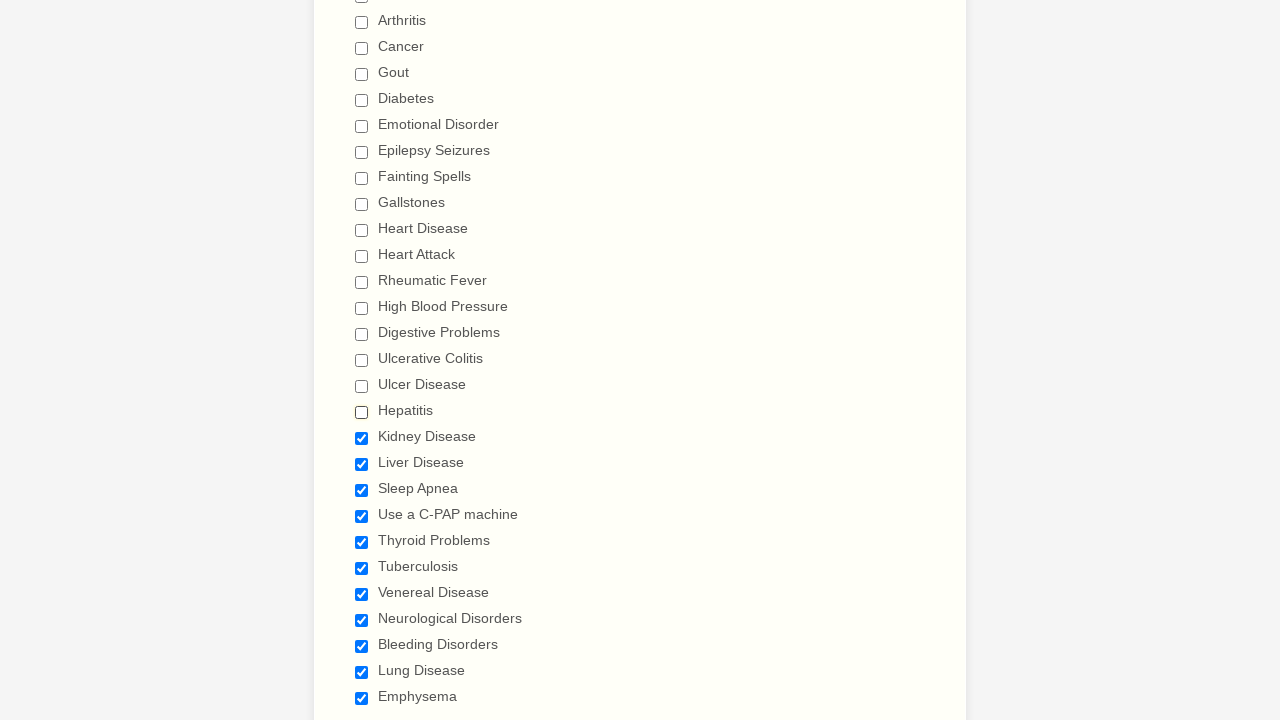

Unchecked a checked checkbox at (362, 438) on input[type='checkbox'] >> nth=18
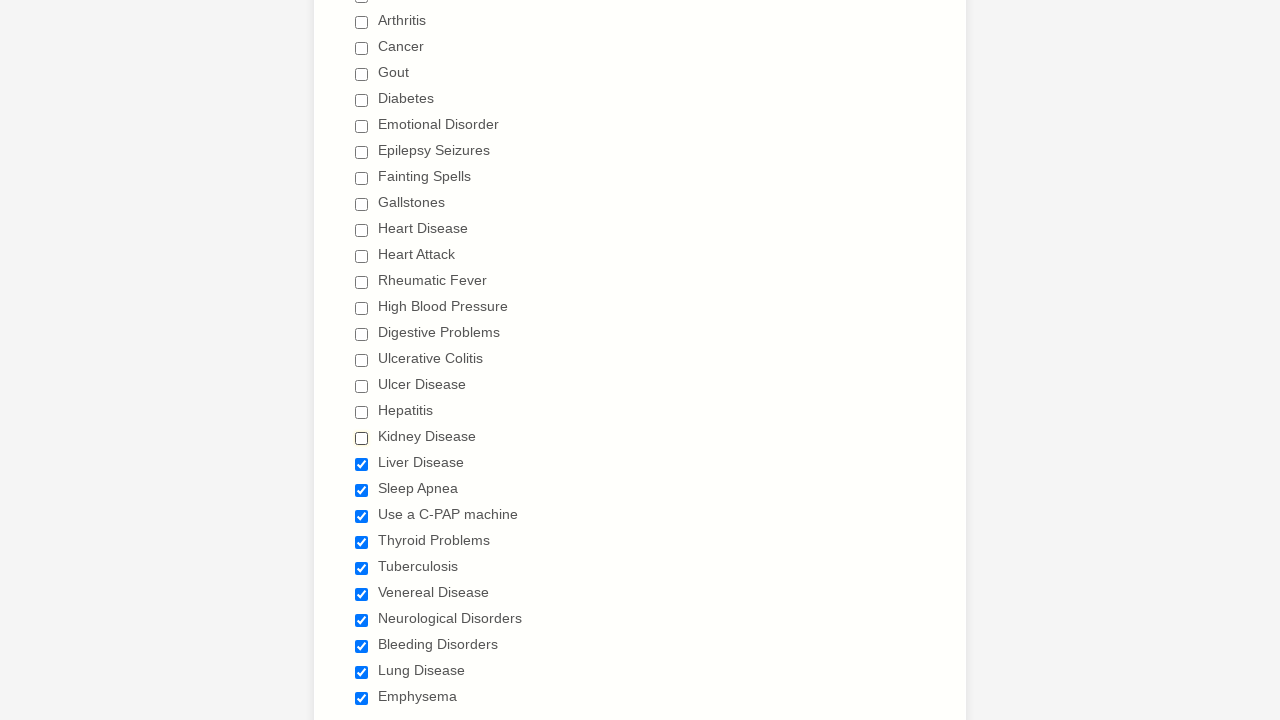

Unchecked a checked checkbox at (362, 464) on input[type='checkbox'] >> nth=19
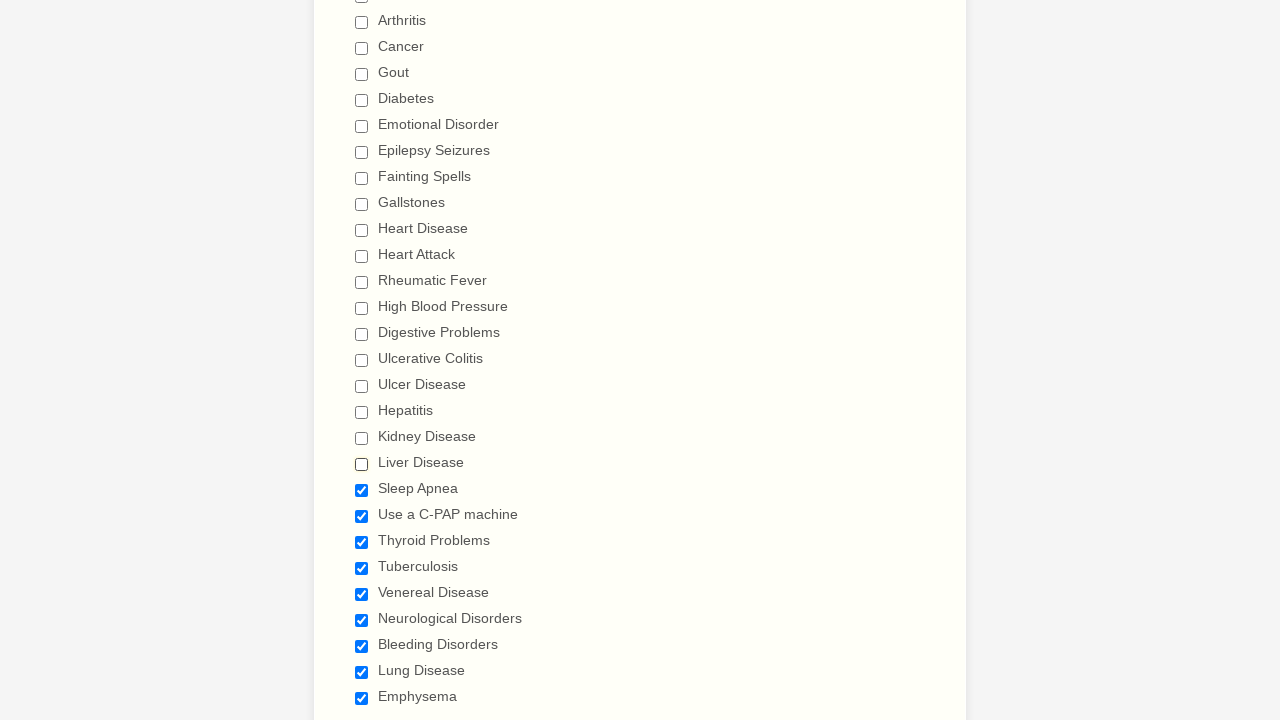

Unchecked a checked checkbox at (362, 490) on input[type='checkbox'] >> nth=20
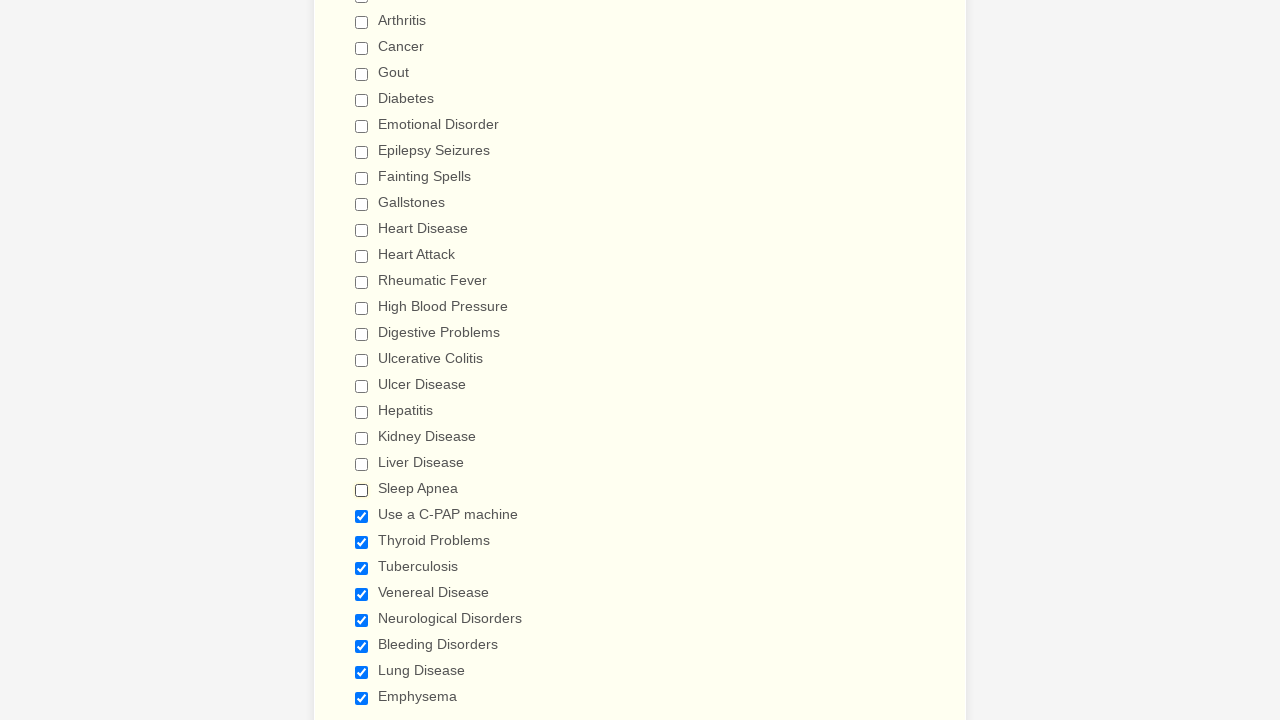

Unchecked a checked checkbox at (362, 516) on input[type='checkbox'] >> nth=21
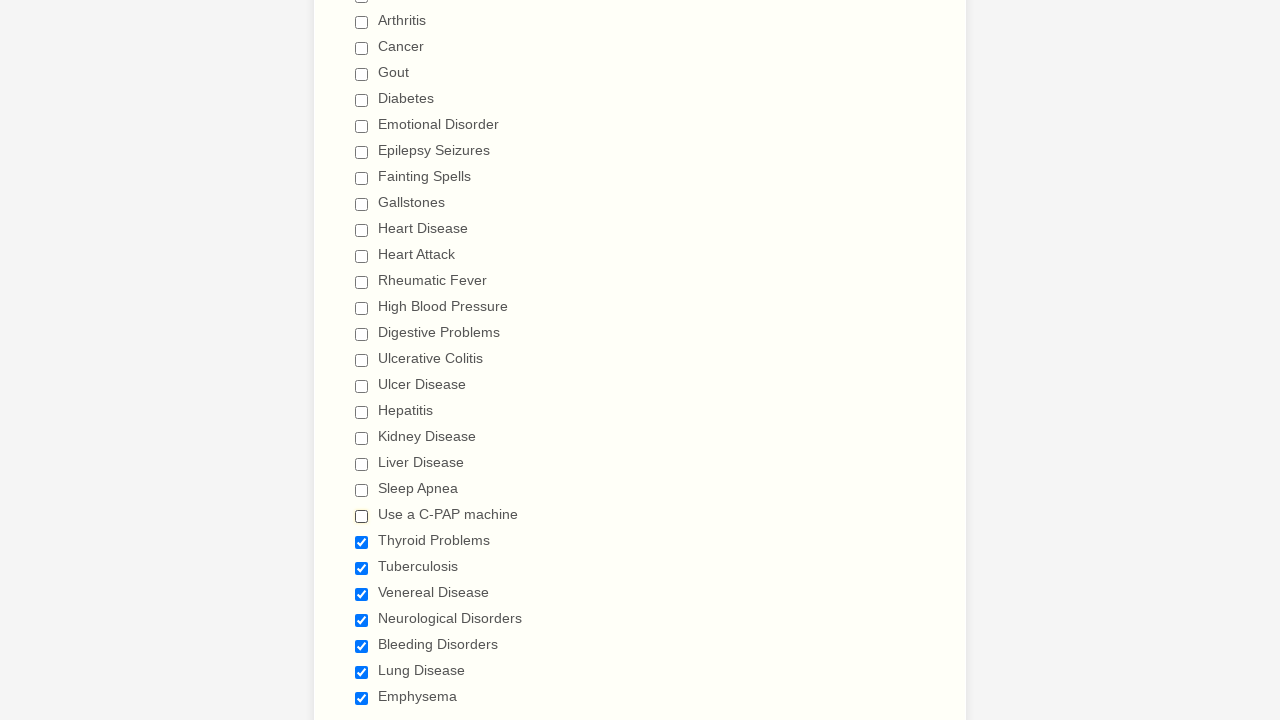

Unchecked a checked checkbox at (362, 542) on input[type='checkbox'] >> nth=22
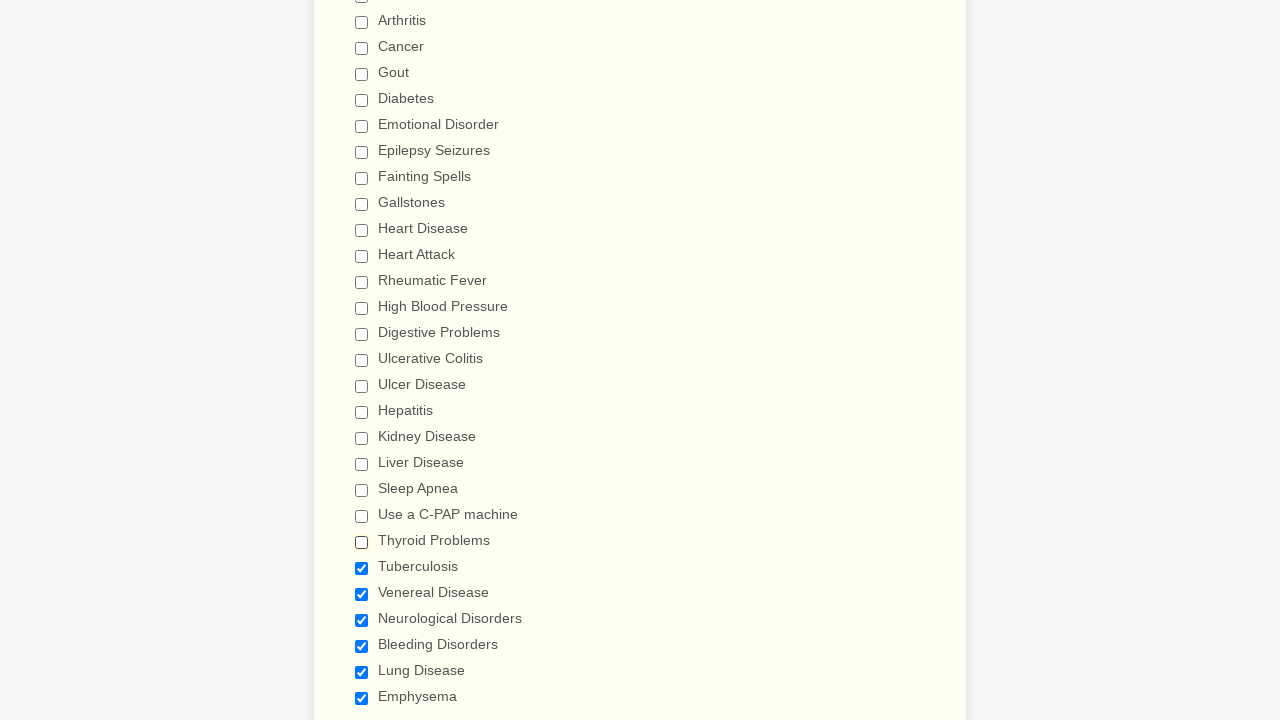

Unchecked a checked checkbox at (362, 568) on input[type='checkbox'] >> nth=23
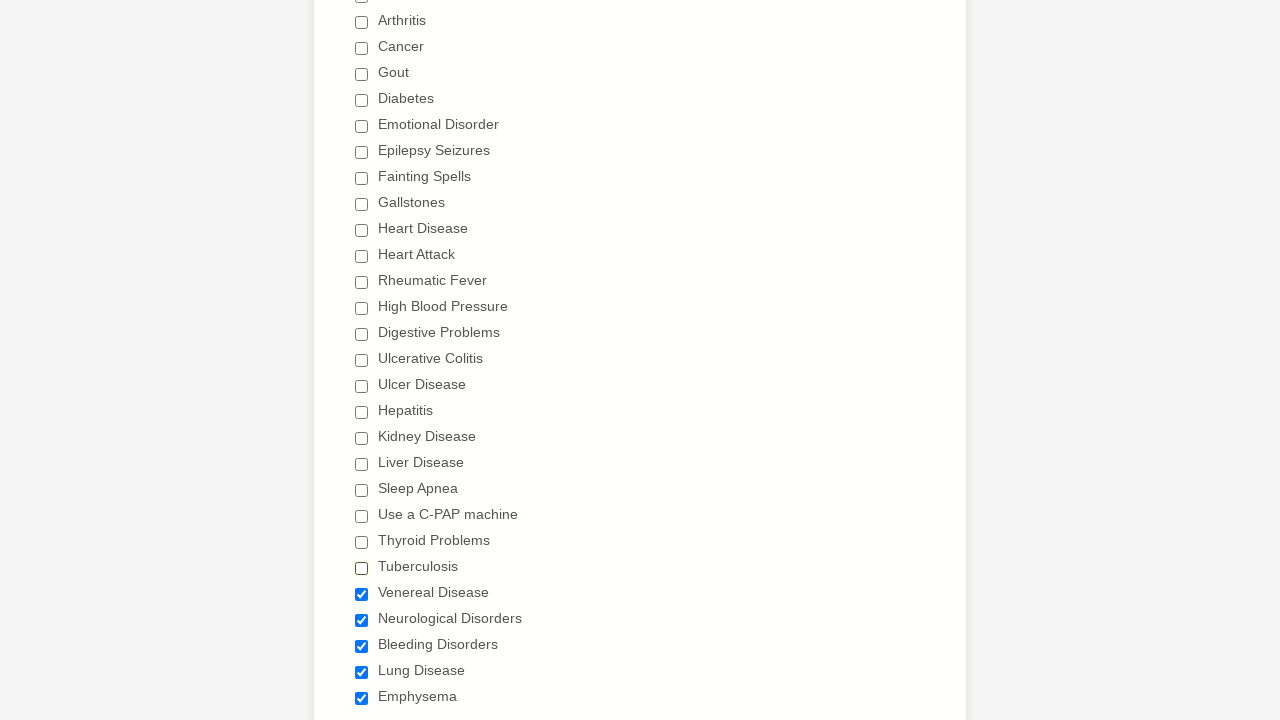

Unchecked a checked checkbox at (362, 594) on input[type='checkbox'] >> nth=24
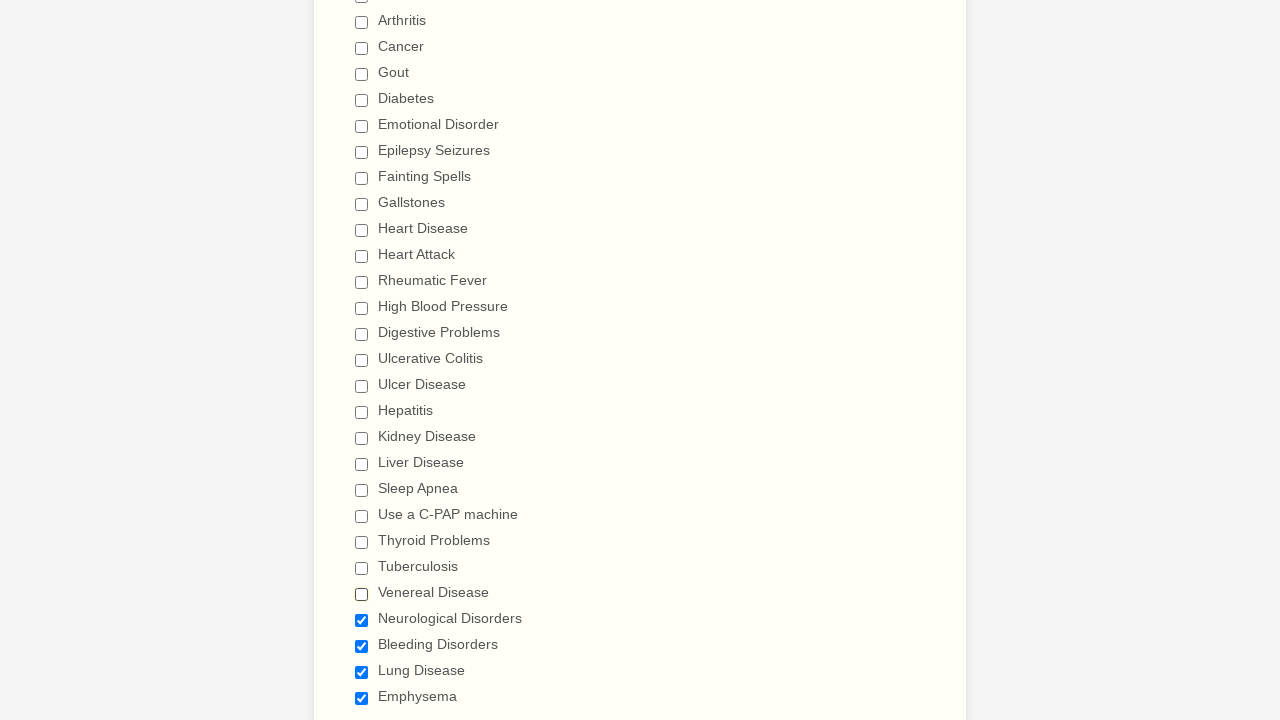

Unchecked a checked checkbox at (362, 620) on input[type='checkbox'] >> nth=25
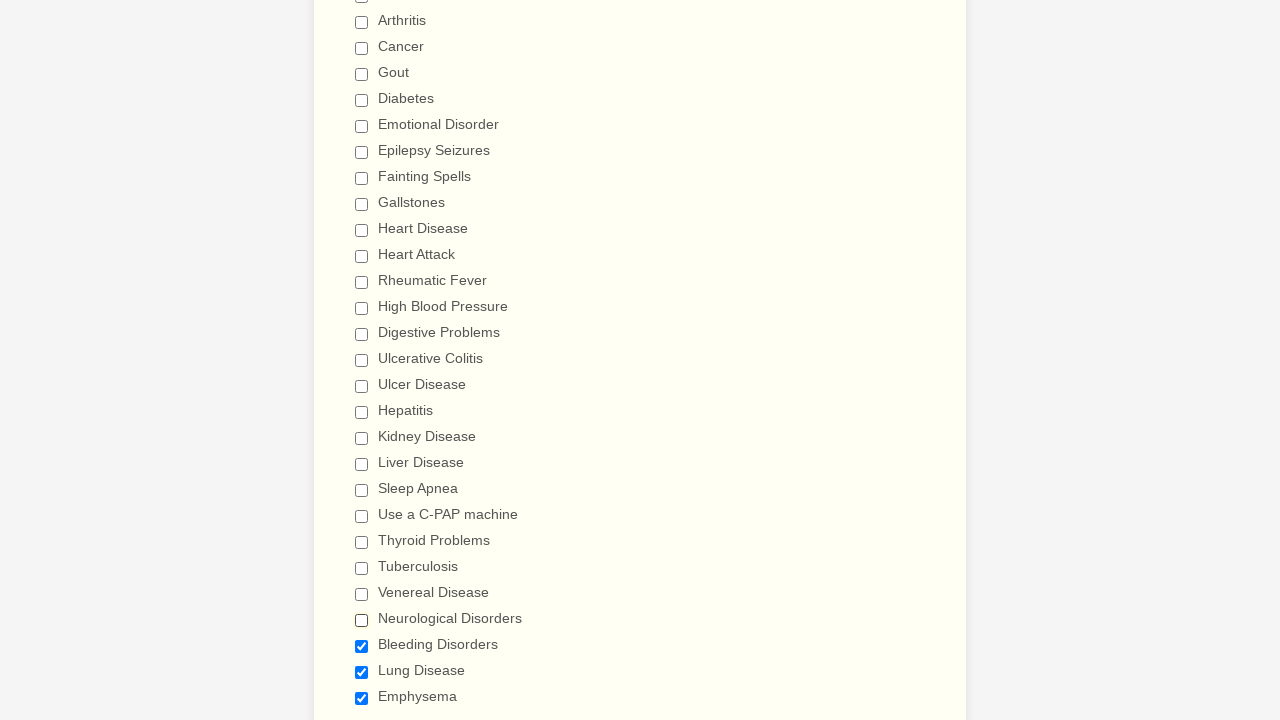

Unchecked a checked checkbox at (362, 646) on input[type='checkbox'] >> nth=26
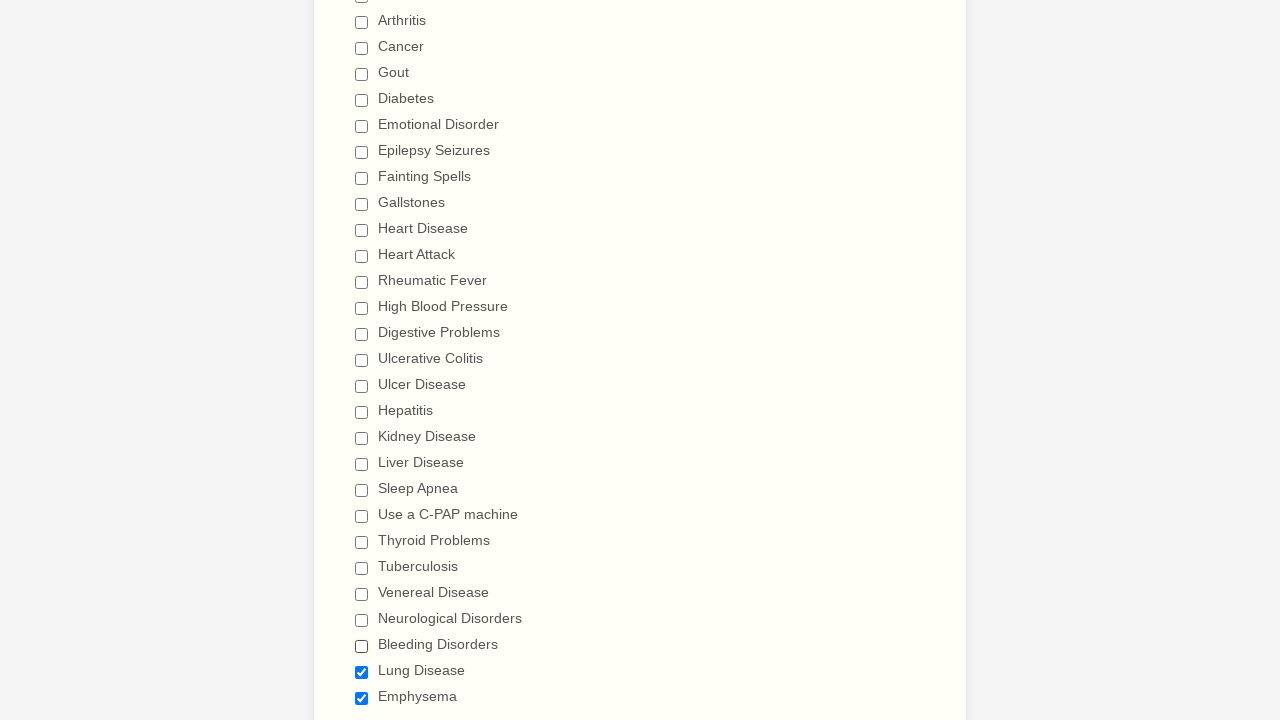

Unchecked a checked checkbox at (362, 672) on input[type='checkbox'] >> nth=27
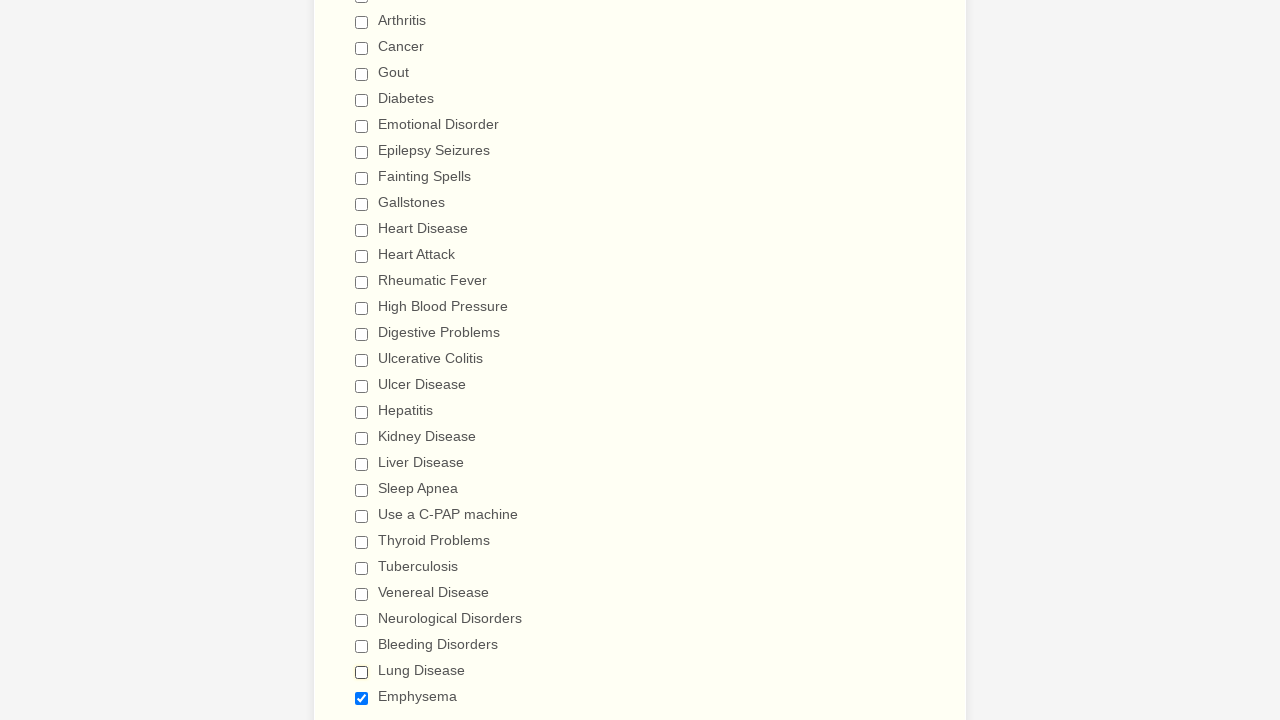

Unchecked a checked checkbox at (362, 698) on input[type='checkbox'] >> nth=28
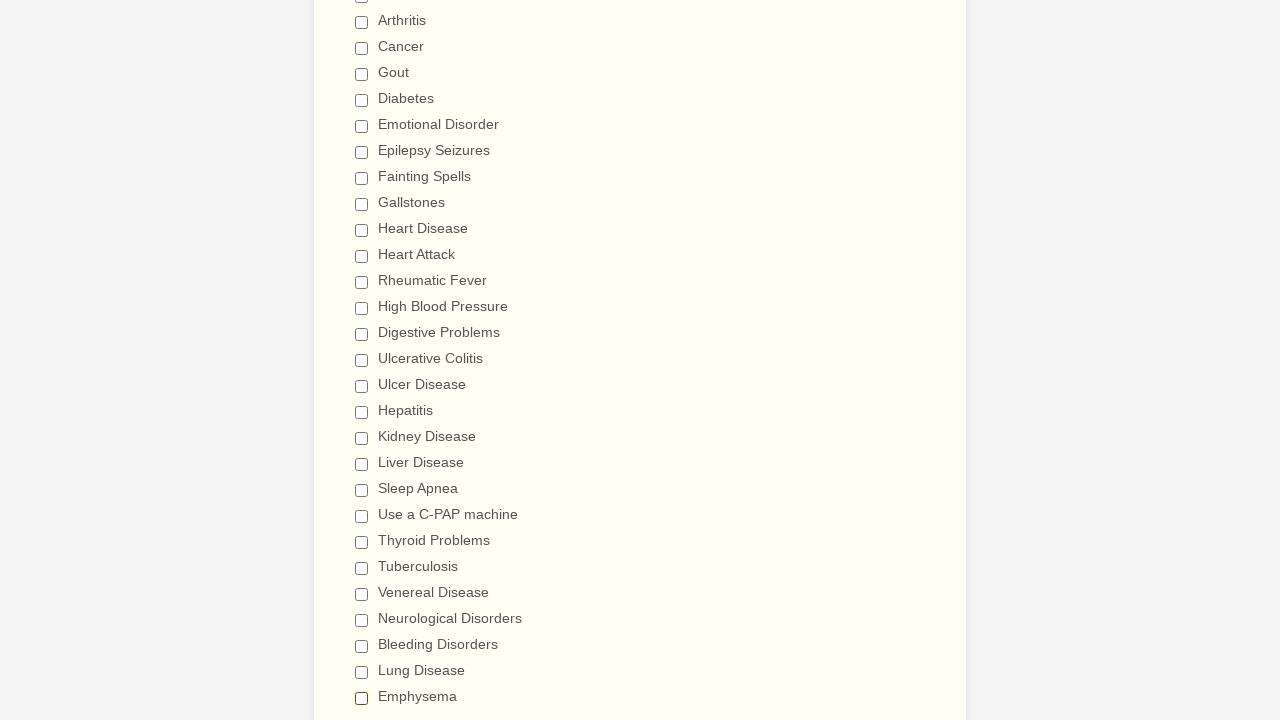

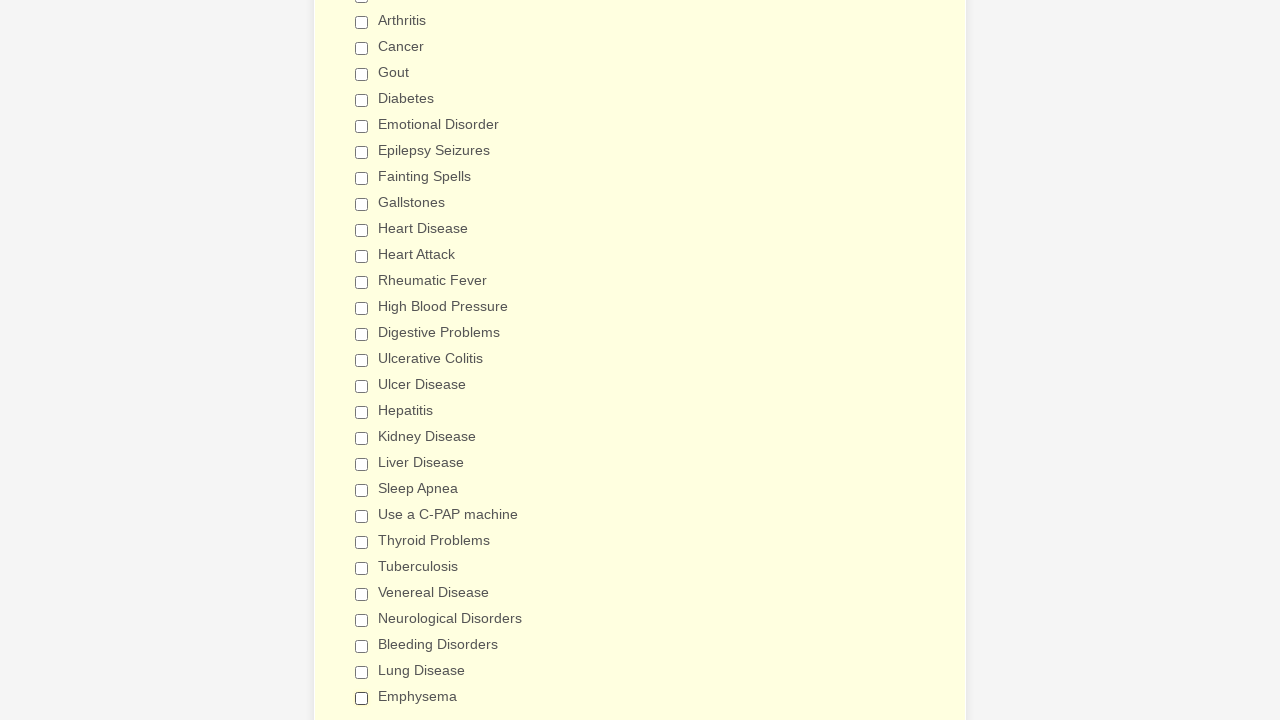